Navigates to Pantip forum homepage, scrolls to load all content, and verifies that forum blocks and list items are displayed correctly

Starting URL: https://pantip.com/

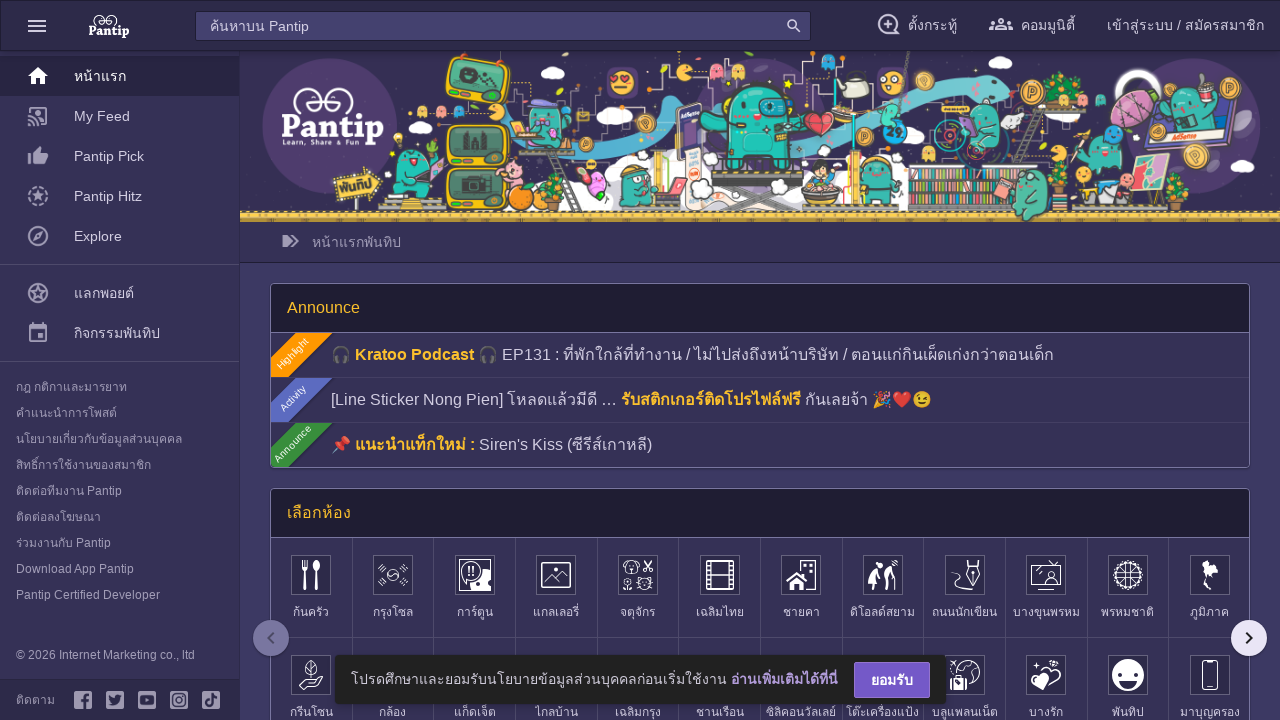

Waited for forum purple blocks to load on Pantip homepage
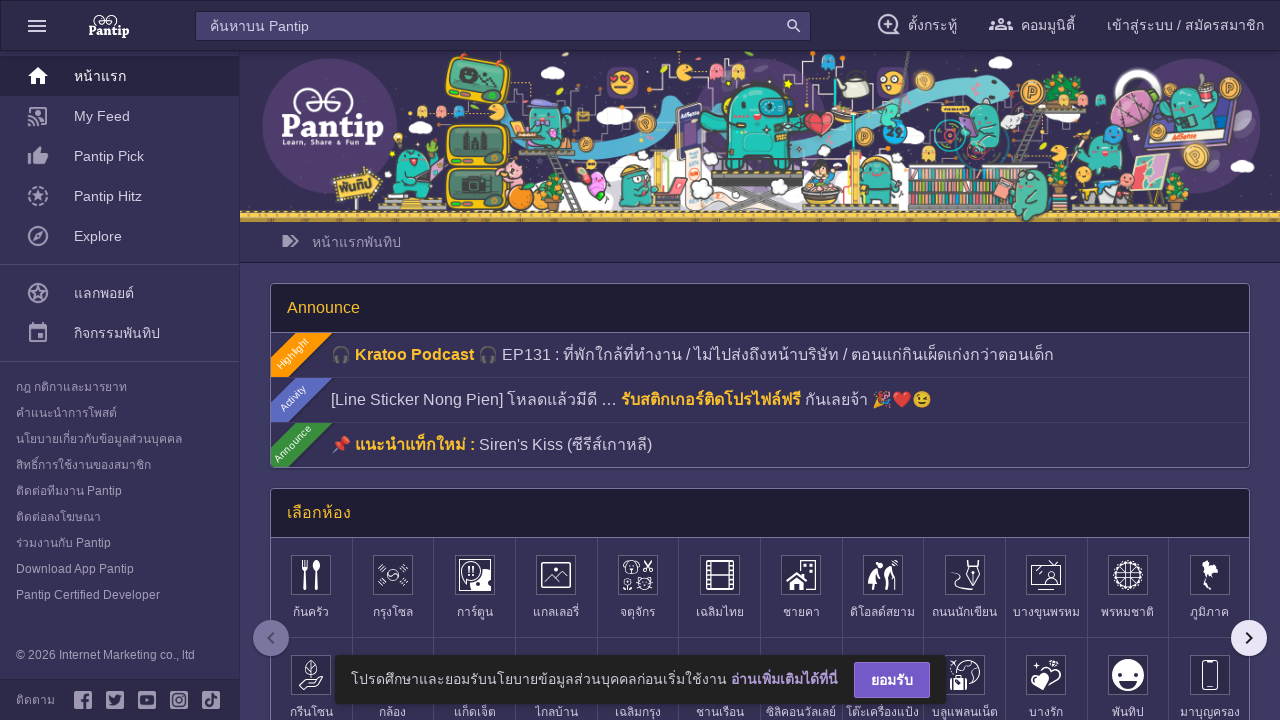

Retrieved initial page scroll height
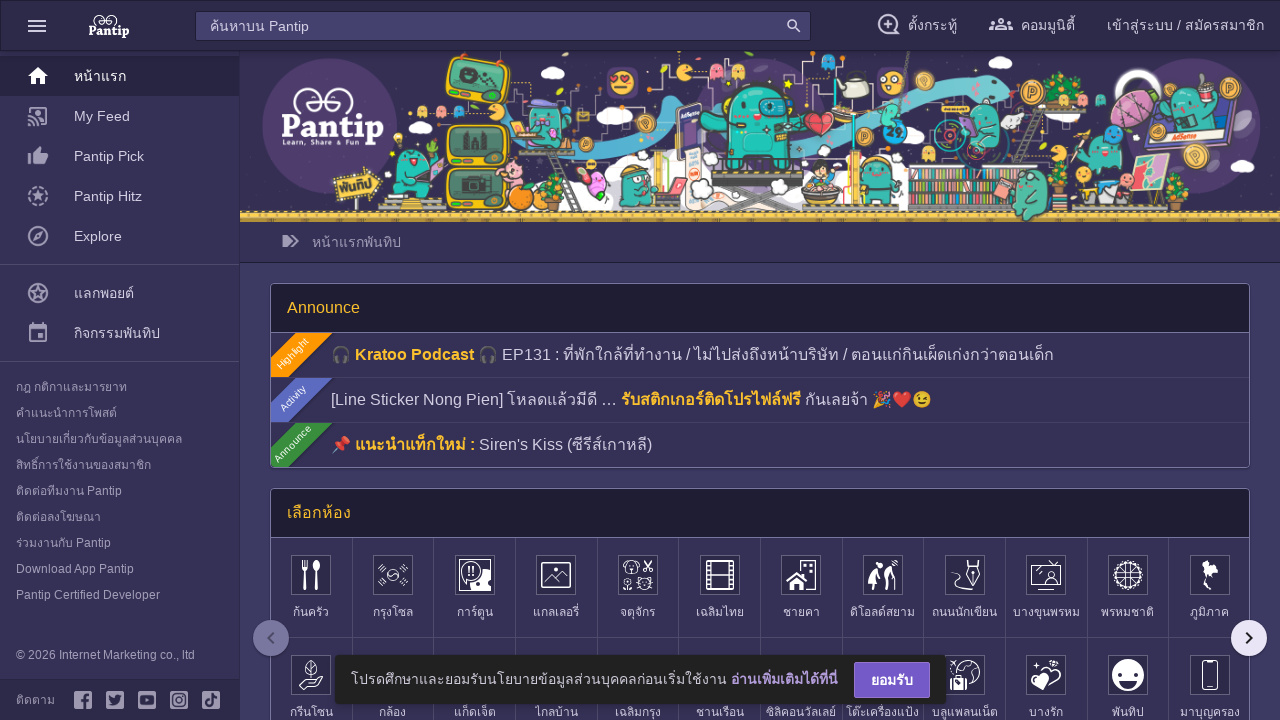

Scrolled page down to load more content
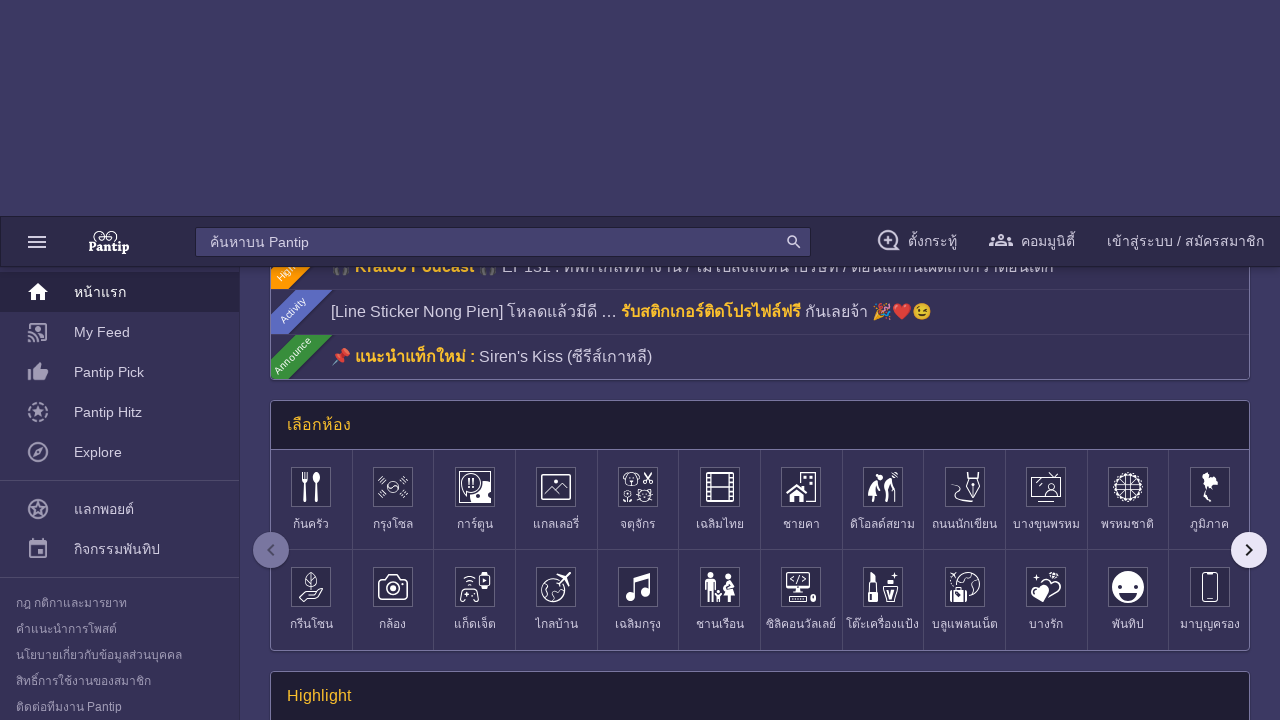

Waited 2 seconds for new content to load
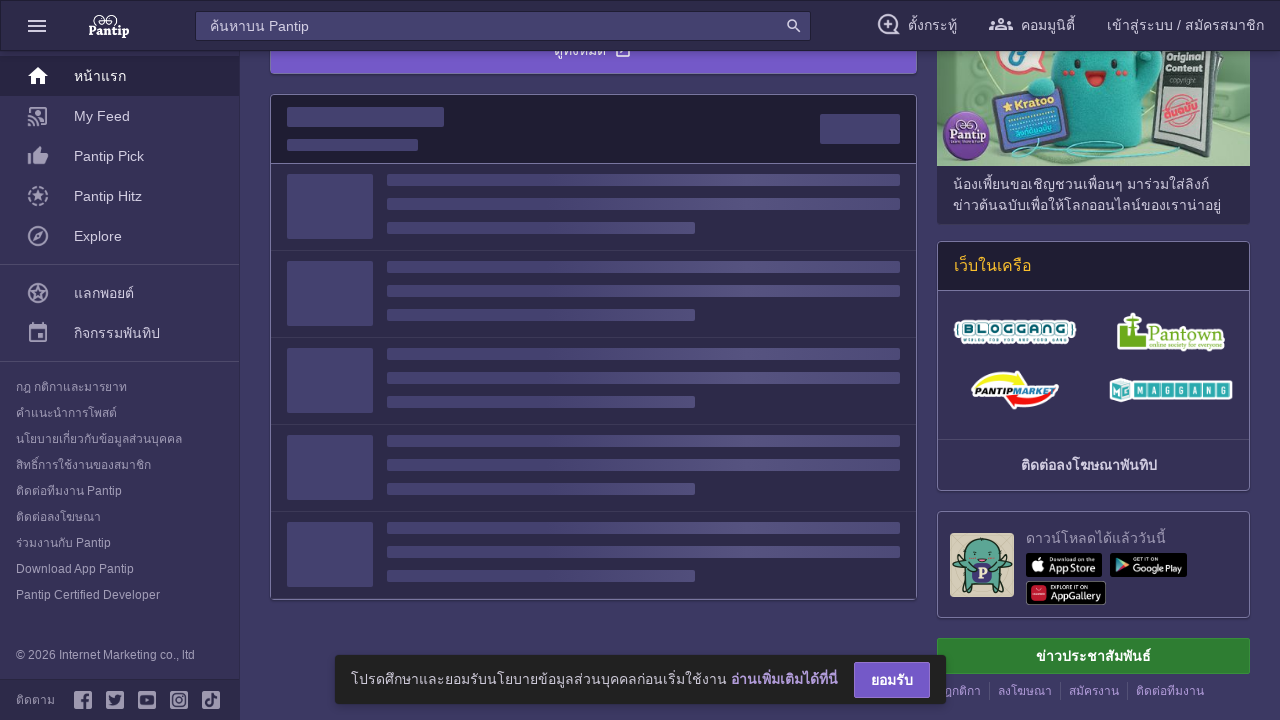

Retrieved new page scroll height to check if more content loaded
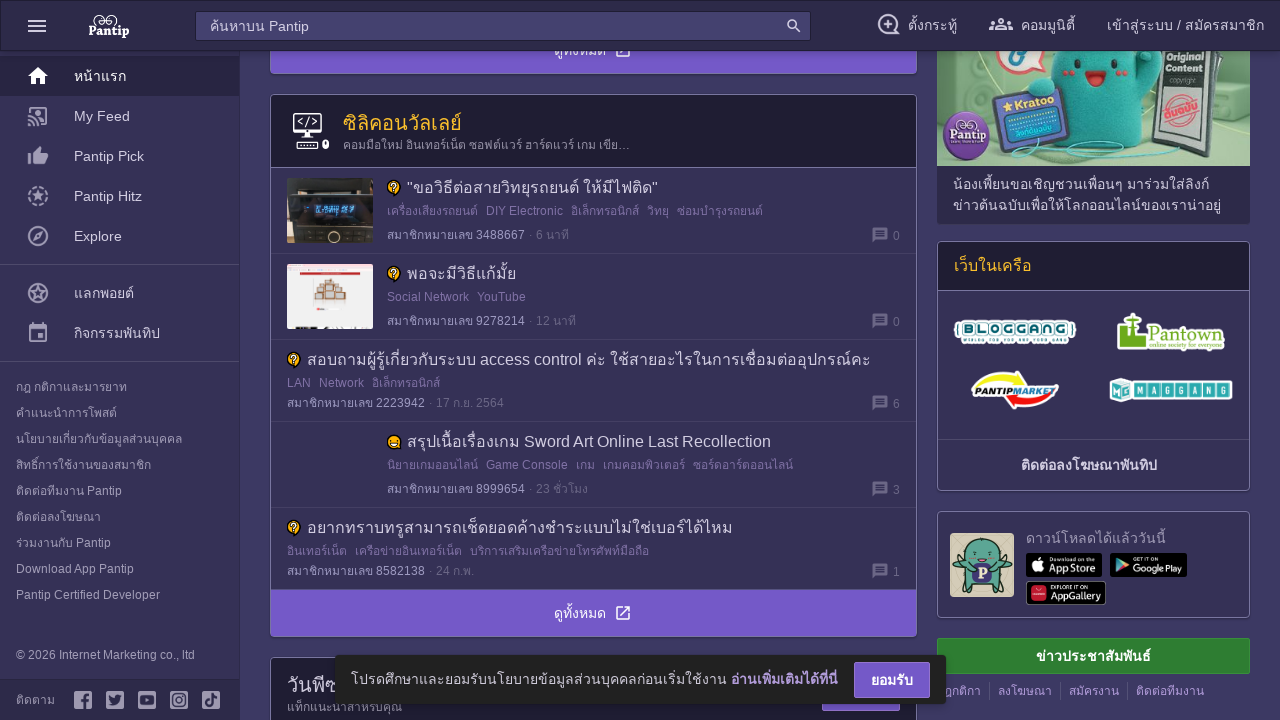

Scrolled page down to load more content
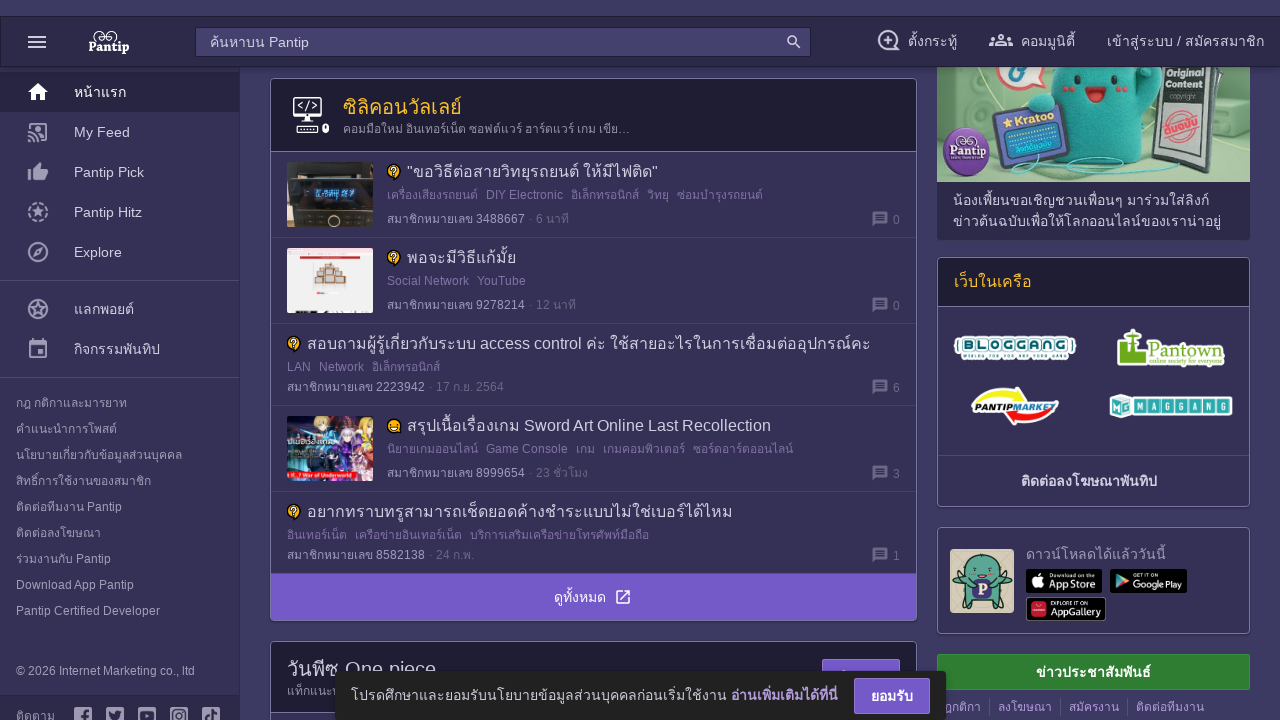

Waited 2 seconds for new content to load
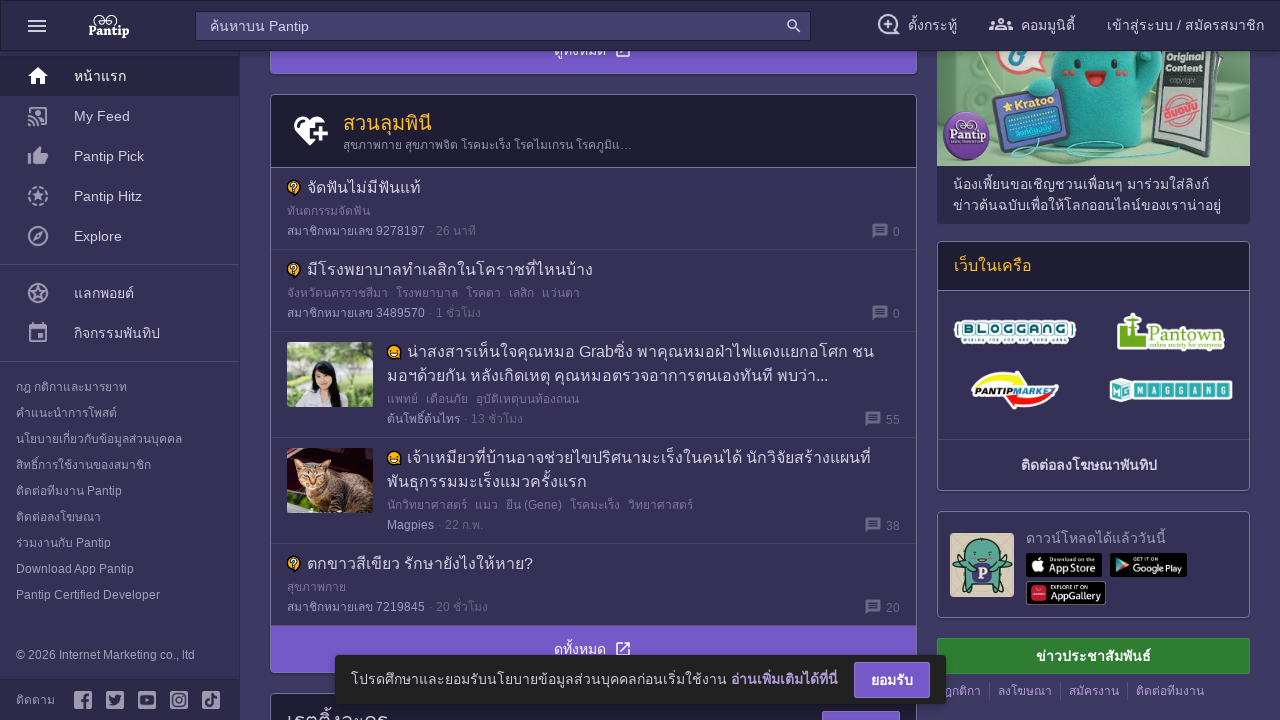

Retrieved new page scroll height to check if more content loaded
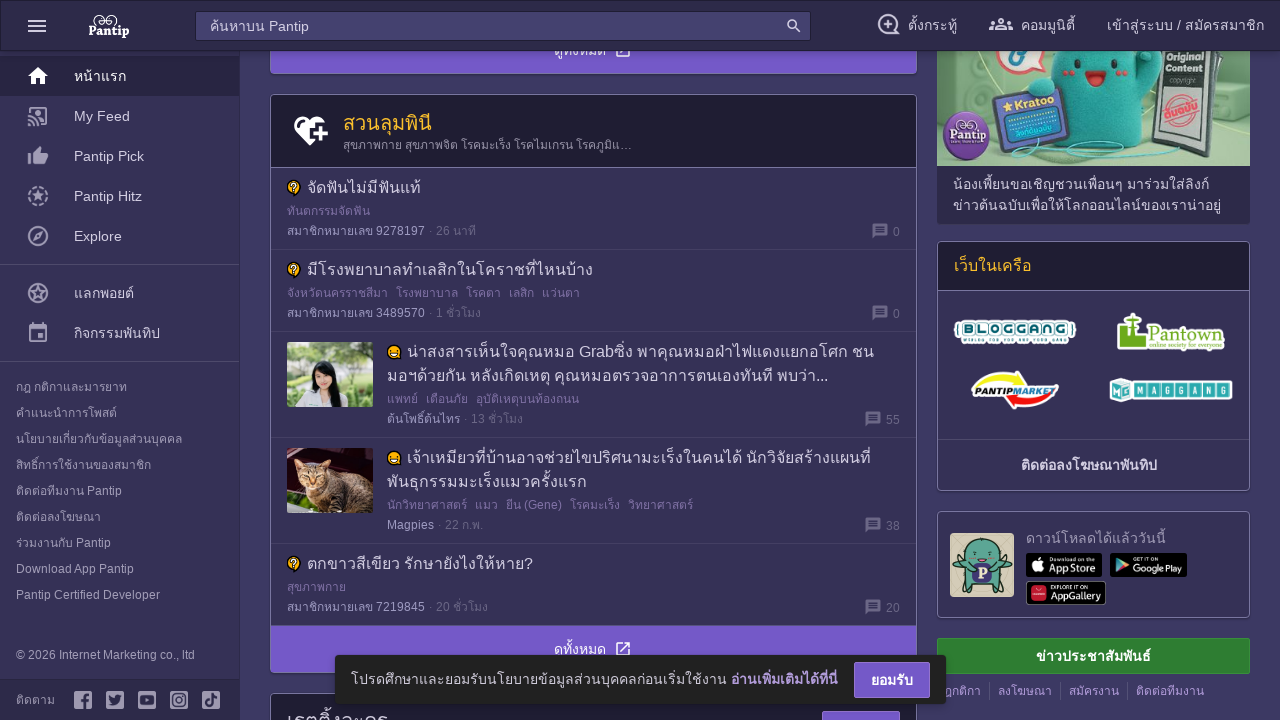

Scrolled page down to load more content
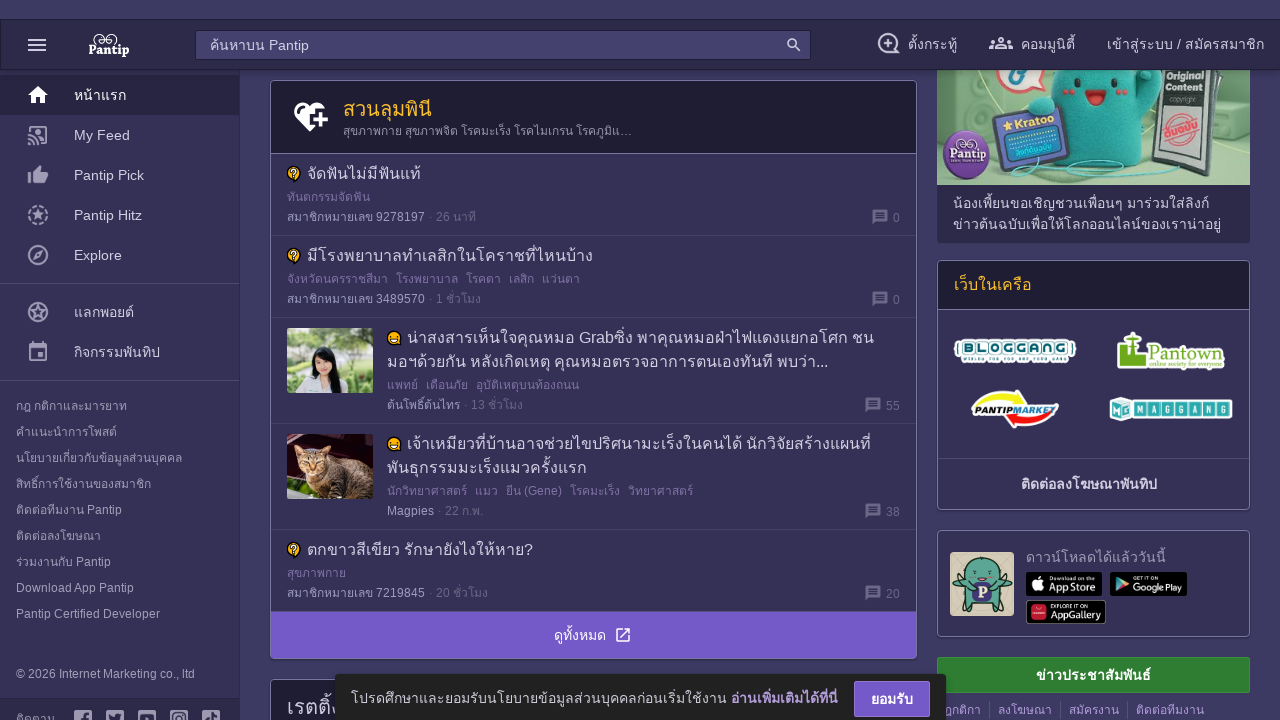

Waited 2 seconds for new content to load
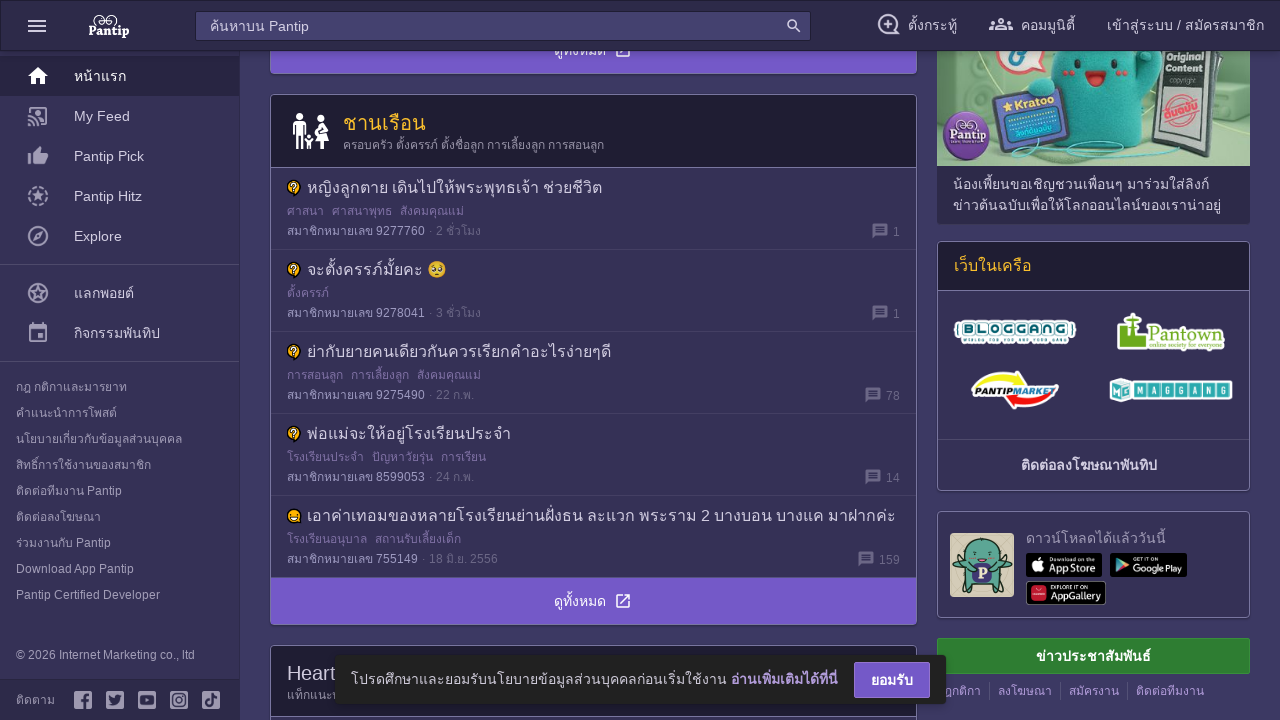

Retrieved new page scroll height to check if more content loaded
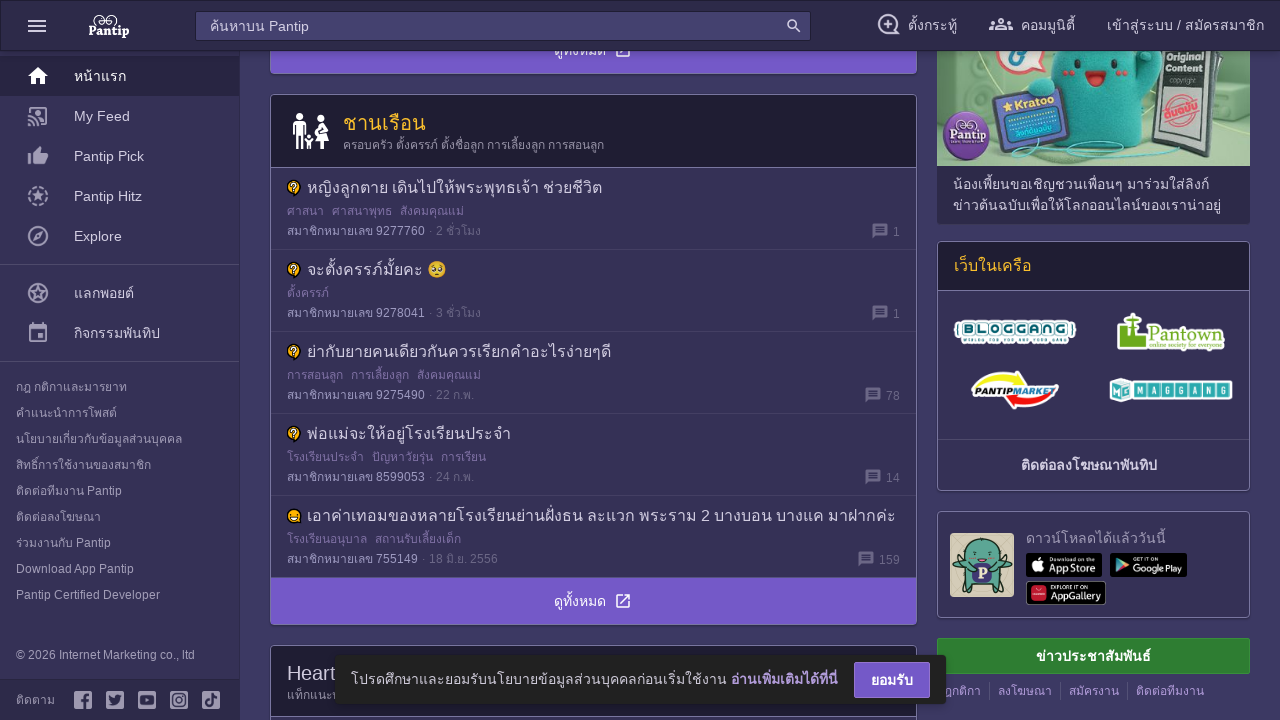

Scrolled page down to load more content
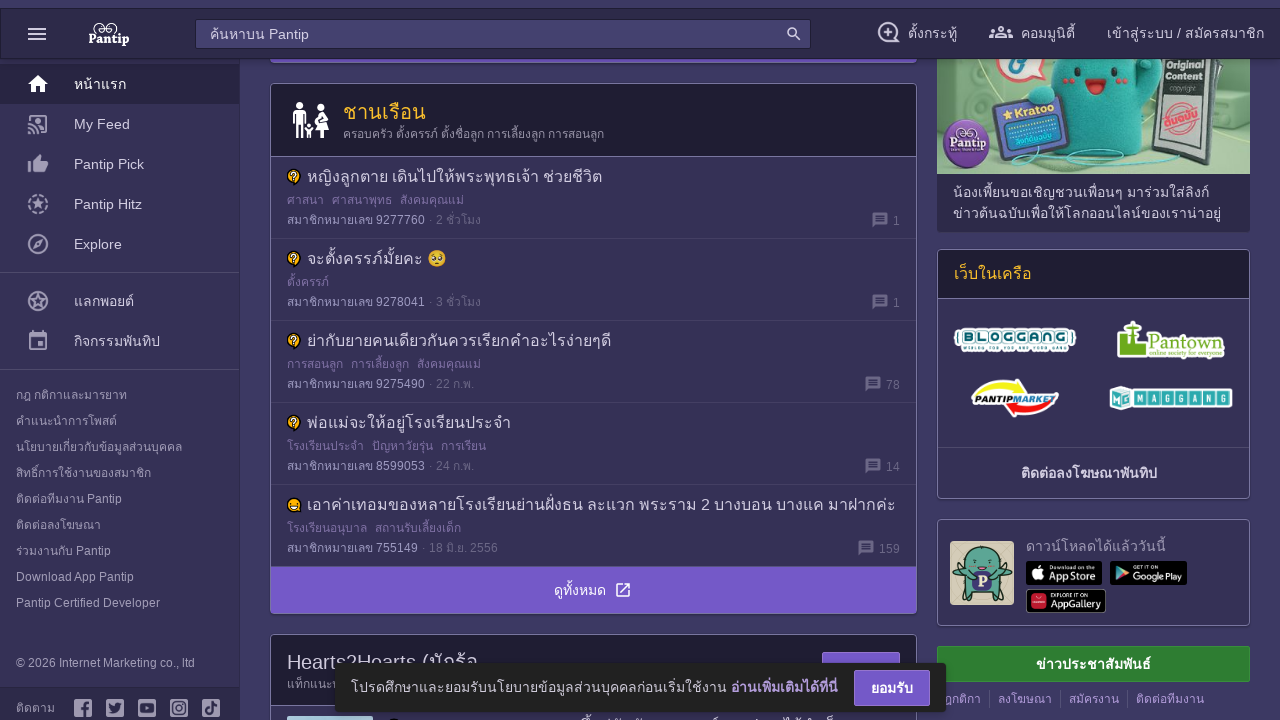

Waited 2 seconds for new content to load
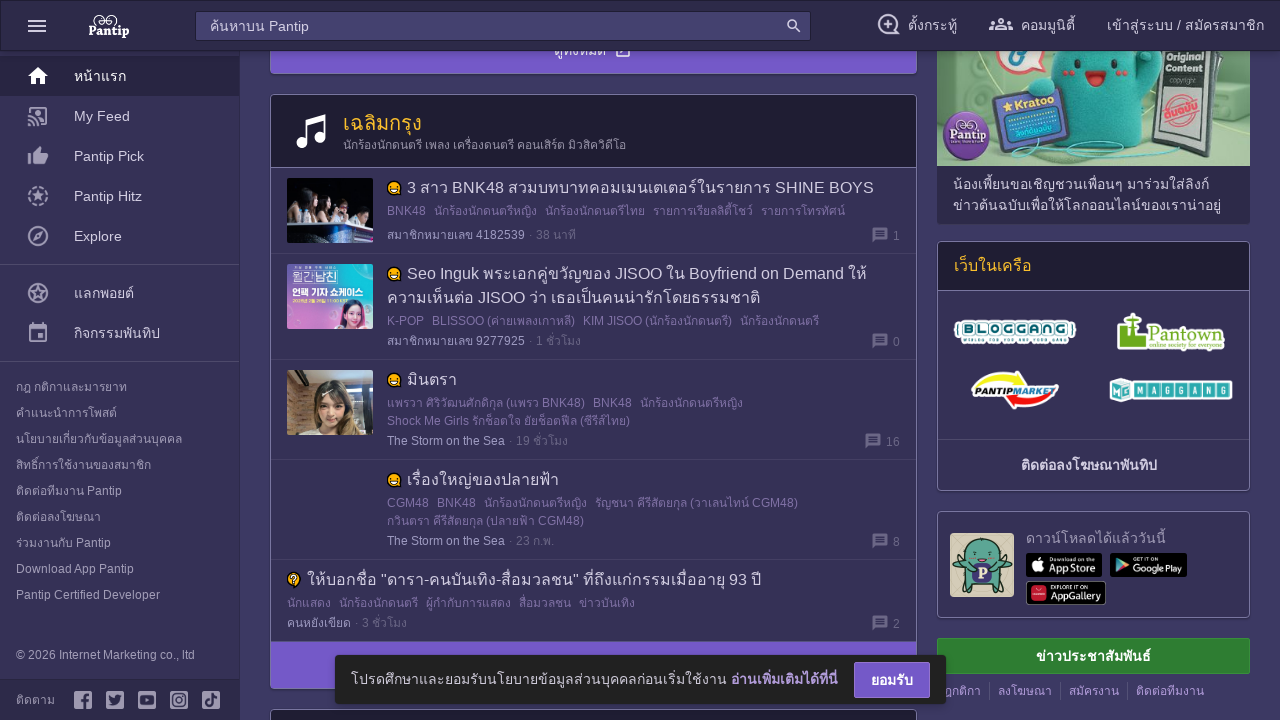

Retrieved new page scroll height to check if more content loaded
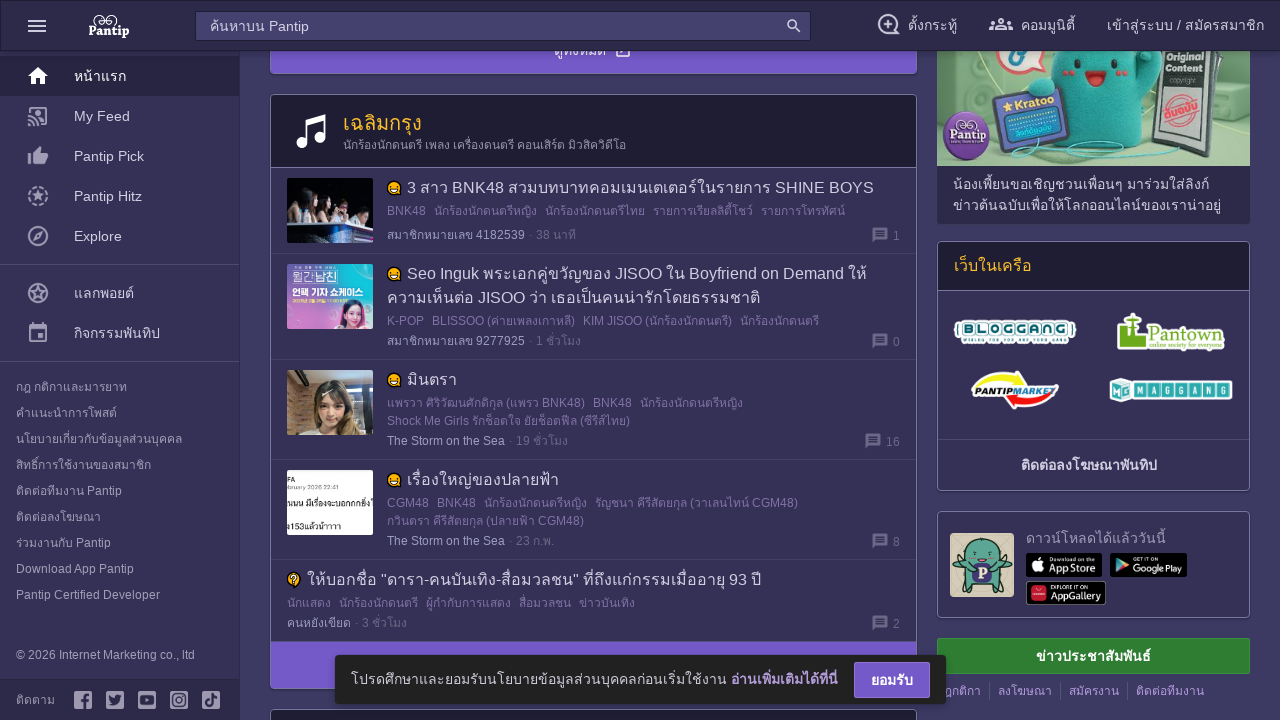

Scrolled page down to load more content
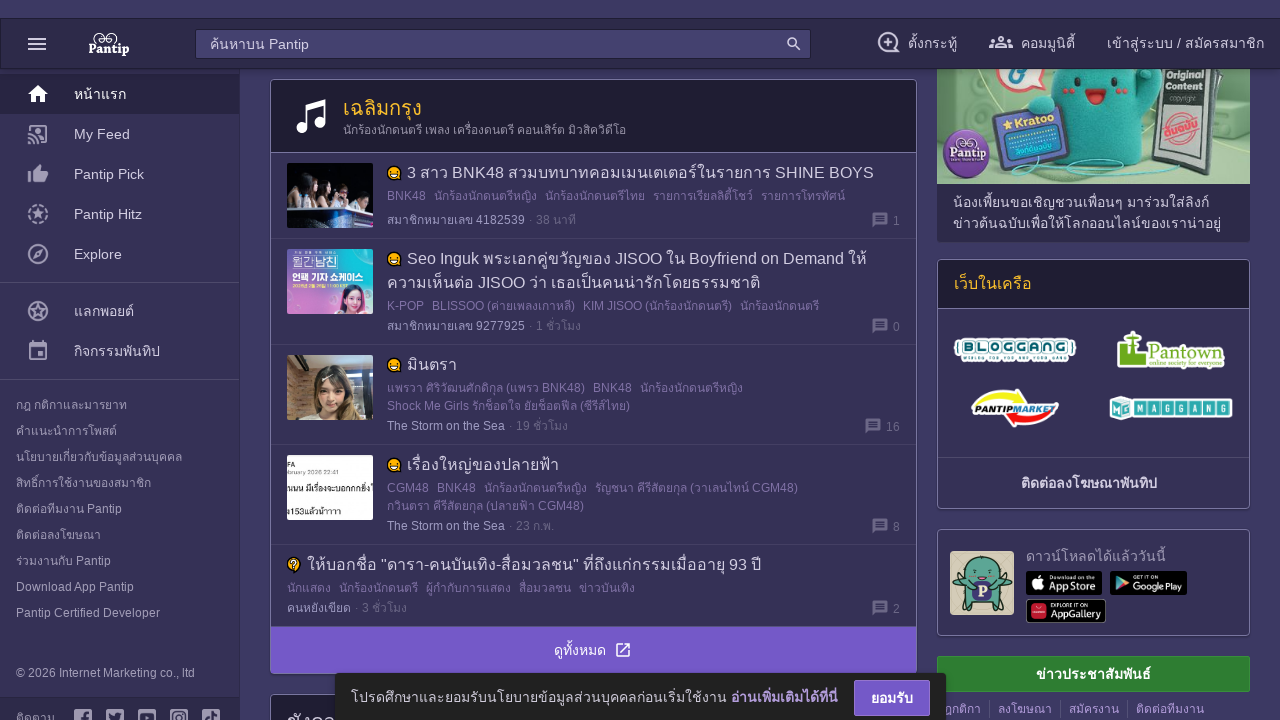

Waited 2 seconds for new content to load
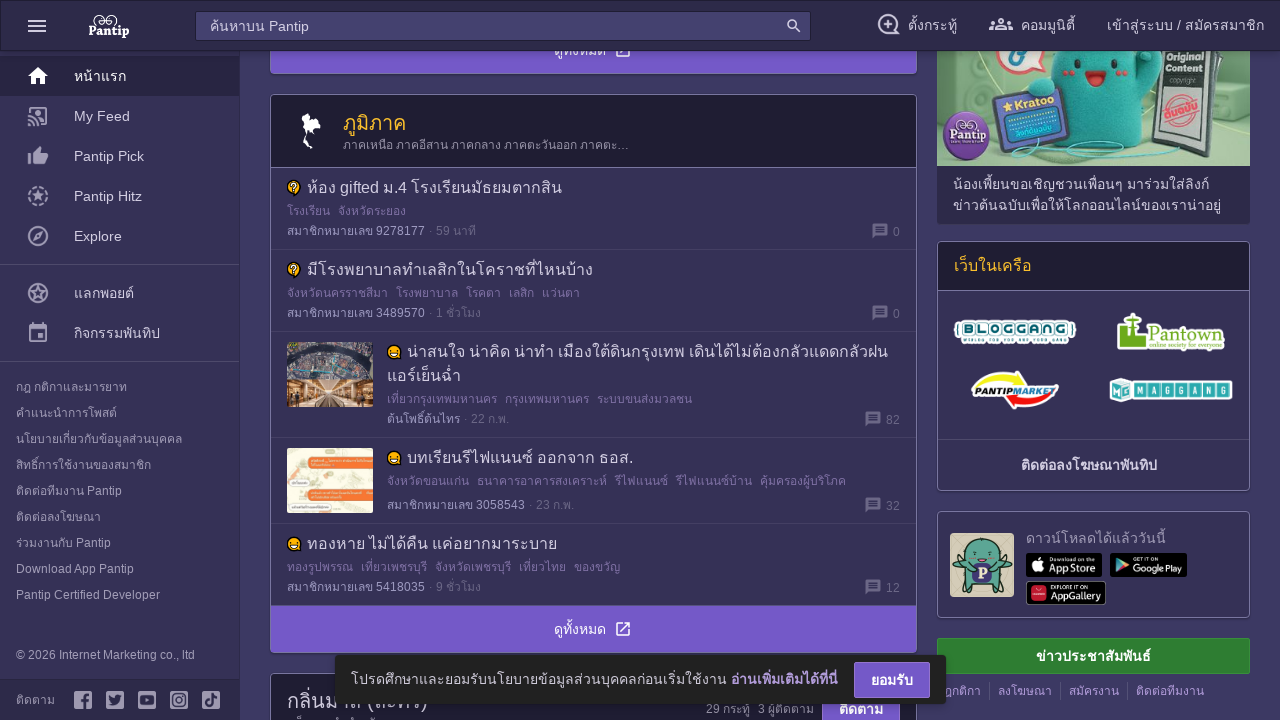

Retrieved new page scroll height to check if more content loaded
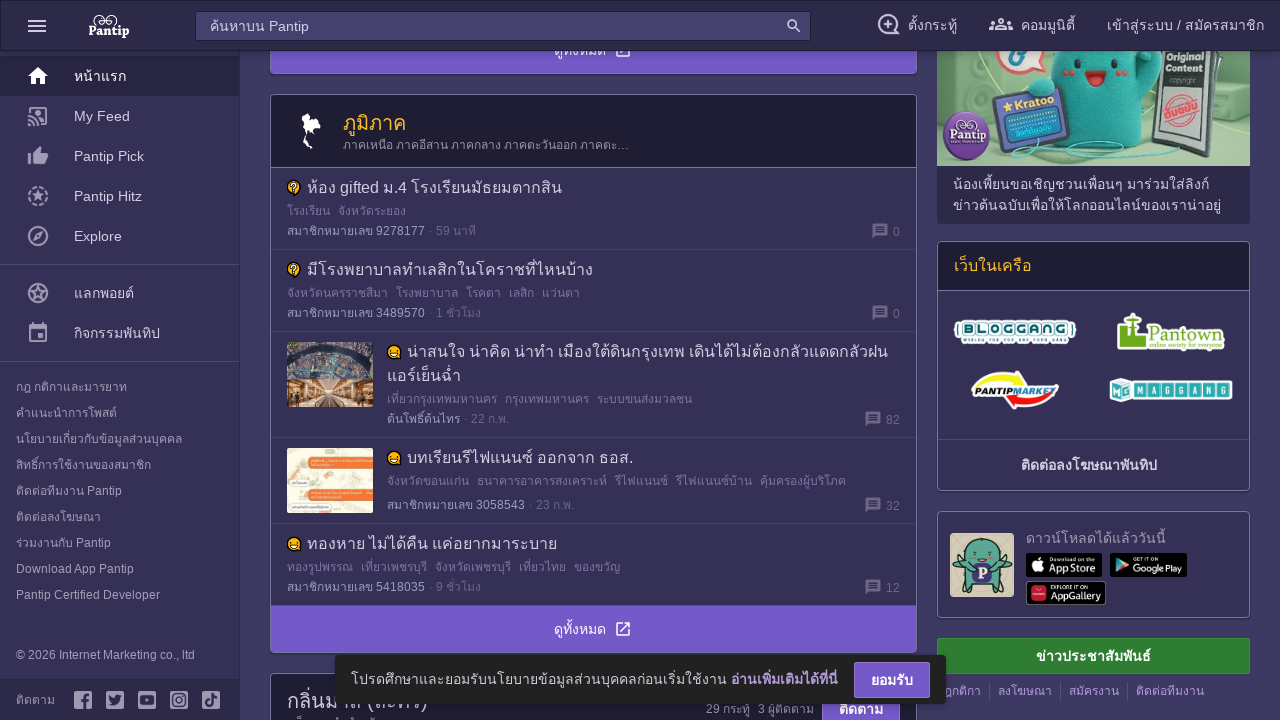

Scrolled page down to load more content
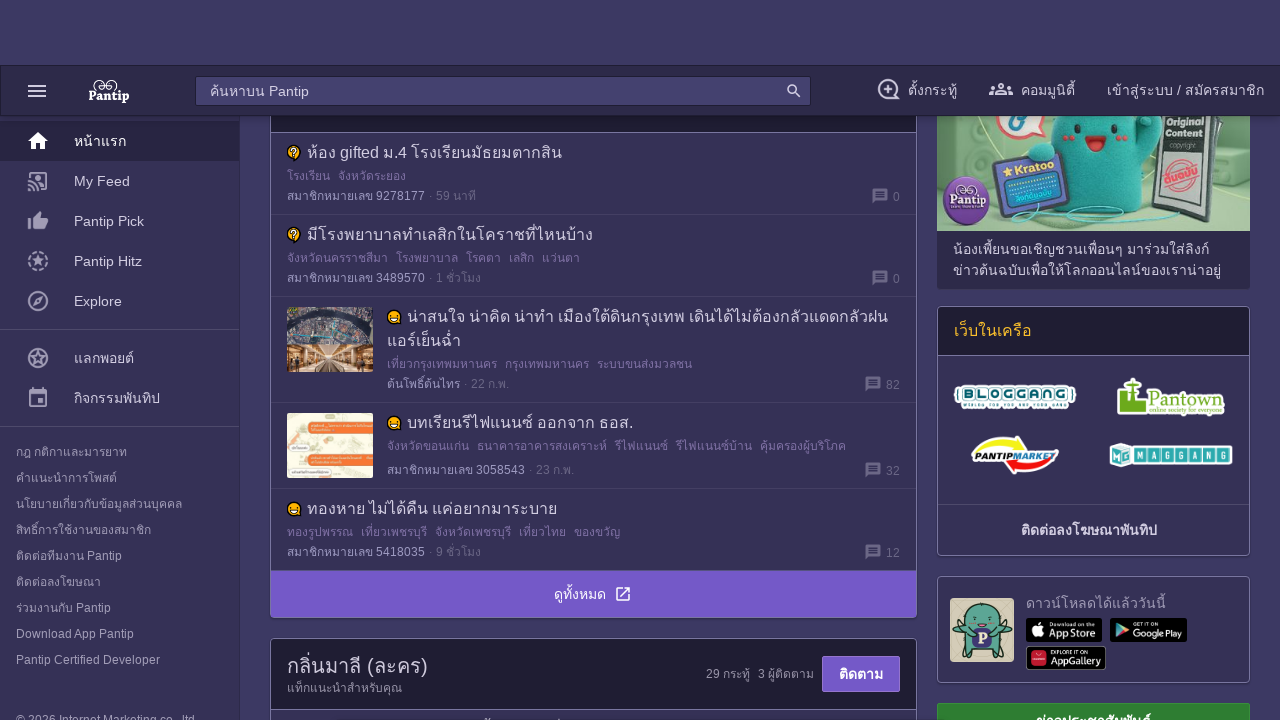

Waited 2 seconds for new content to load
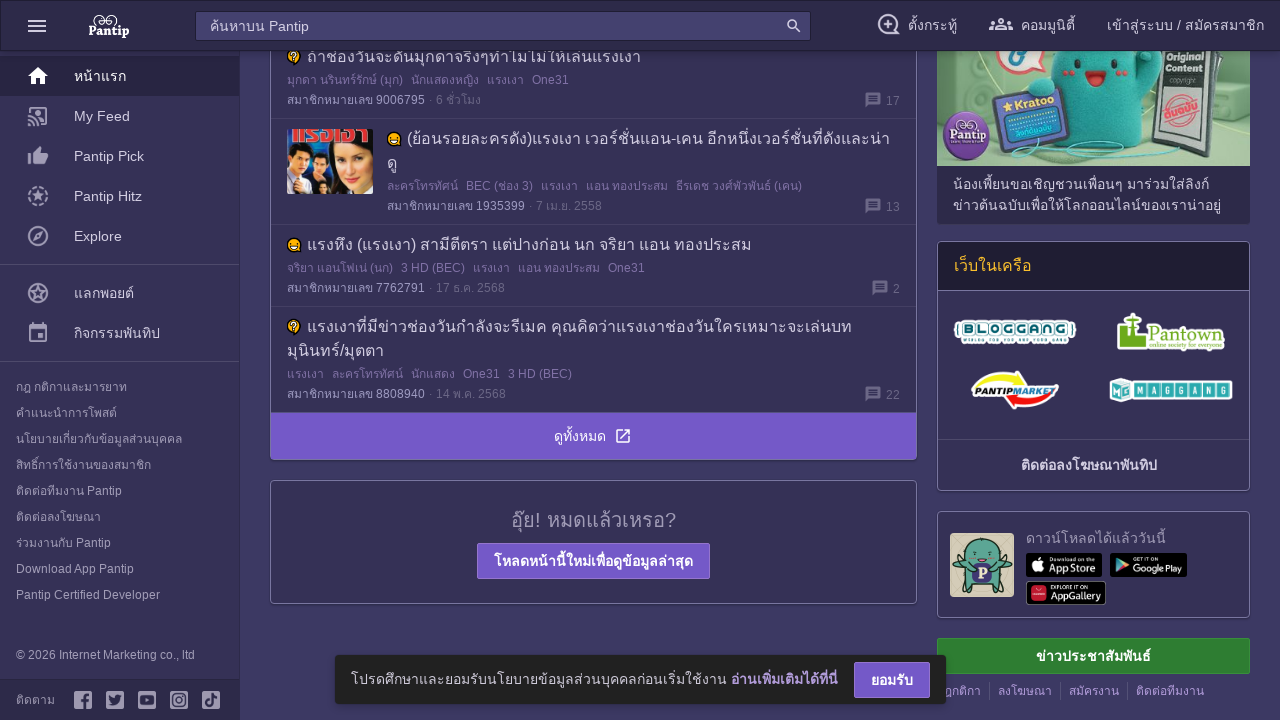

Retrieved new page scroll height to check if more content loaded
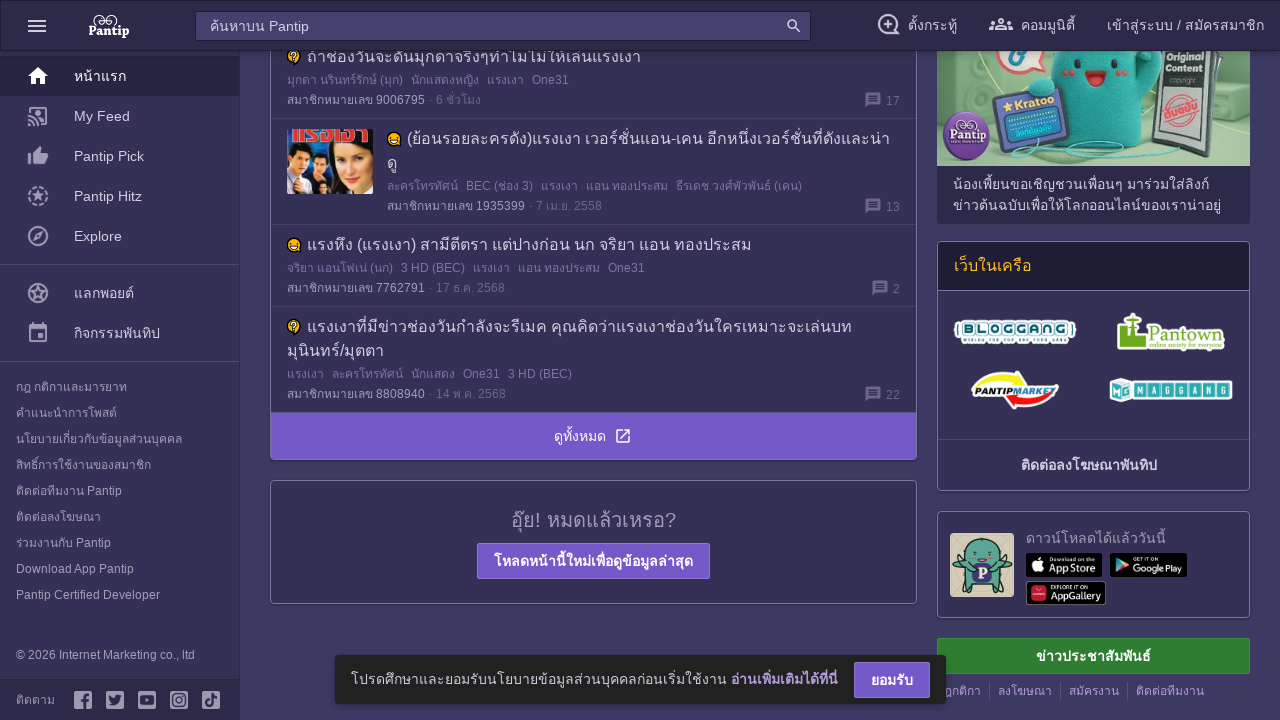

Found 31 forum blocks on the page
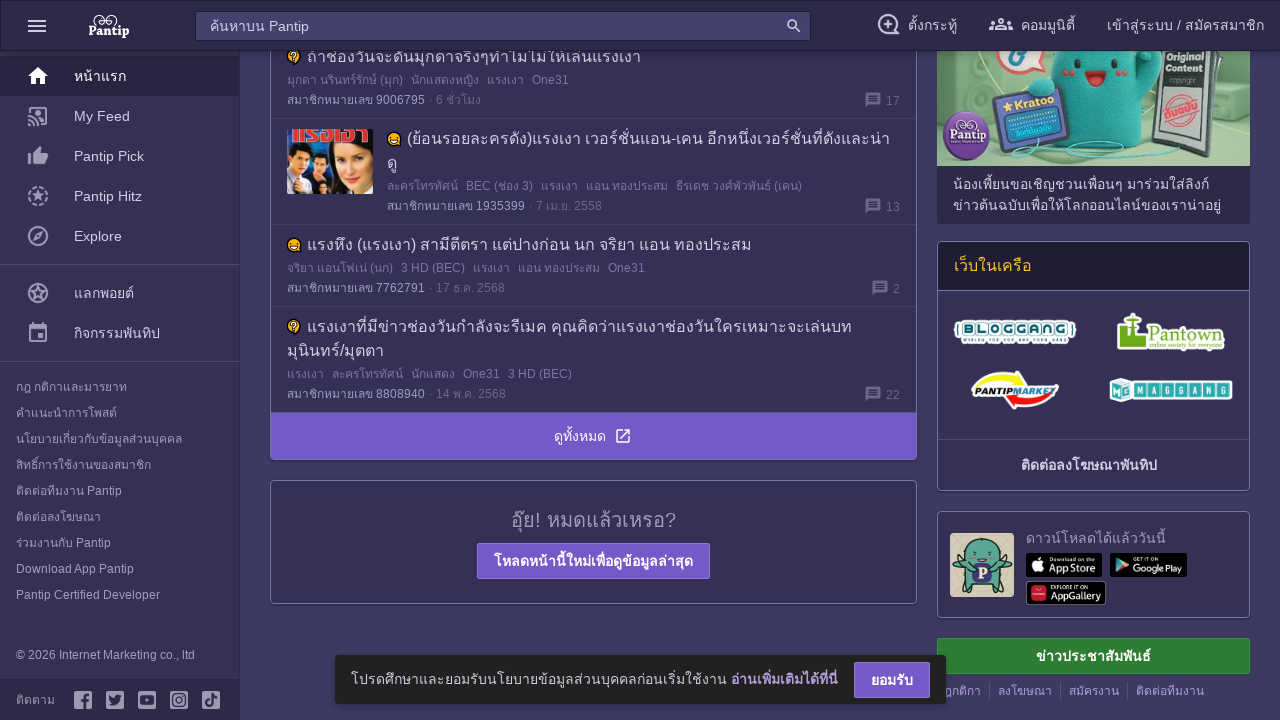

Verified that forum blocks are present on the page
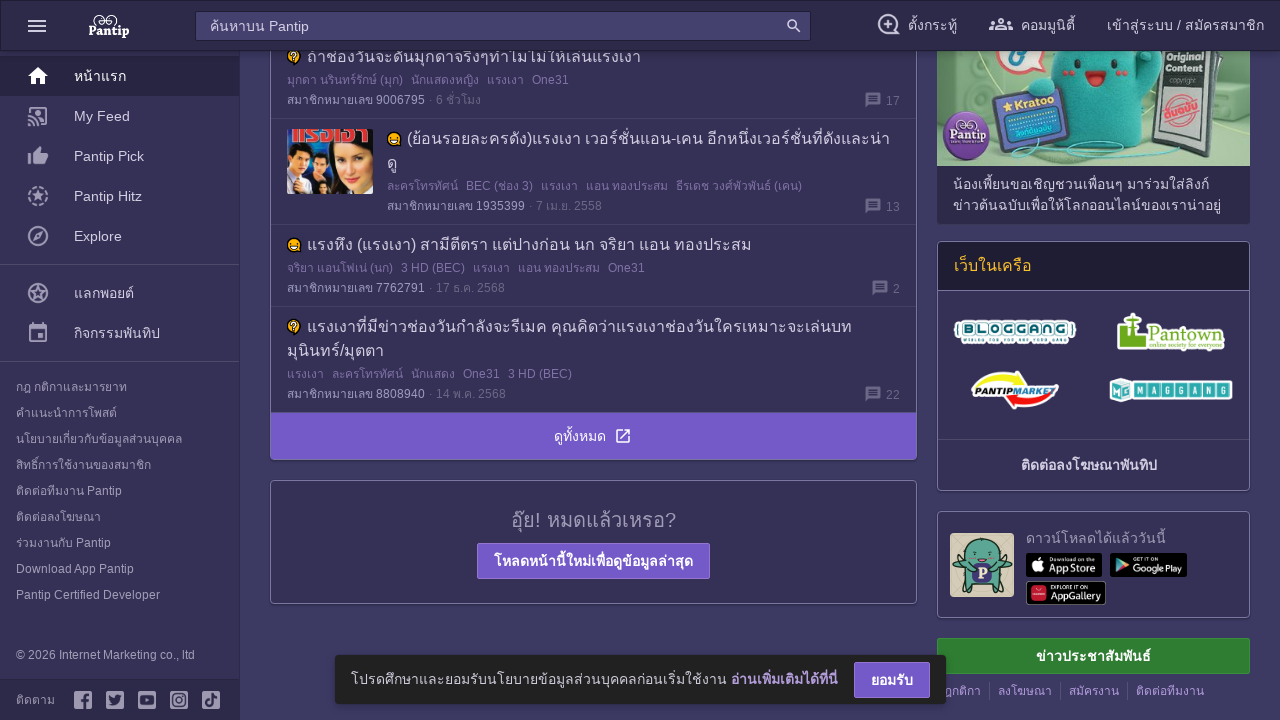

Retrieved block headers from forum block 1
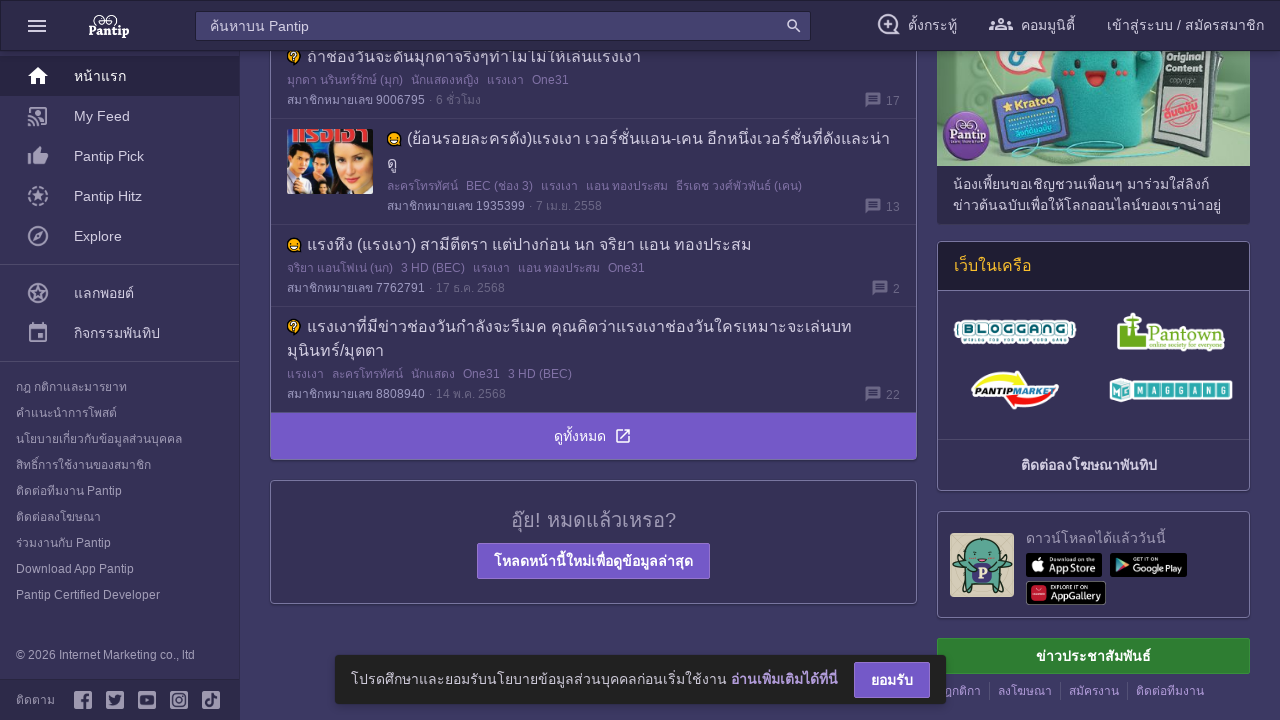

Found 3 list items in forum block 1
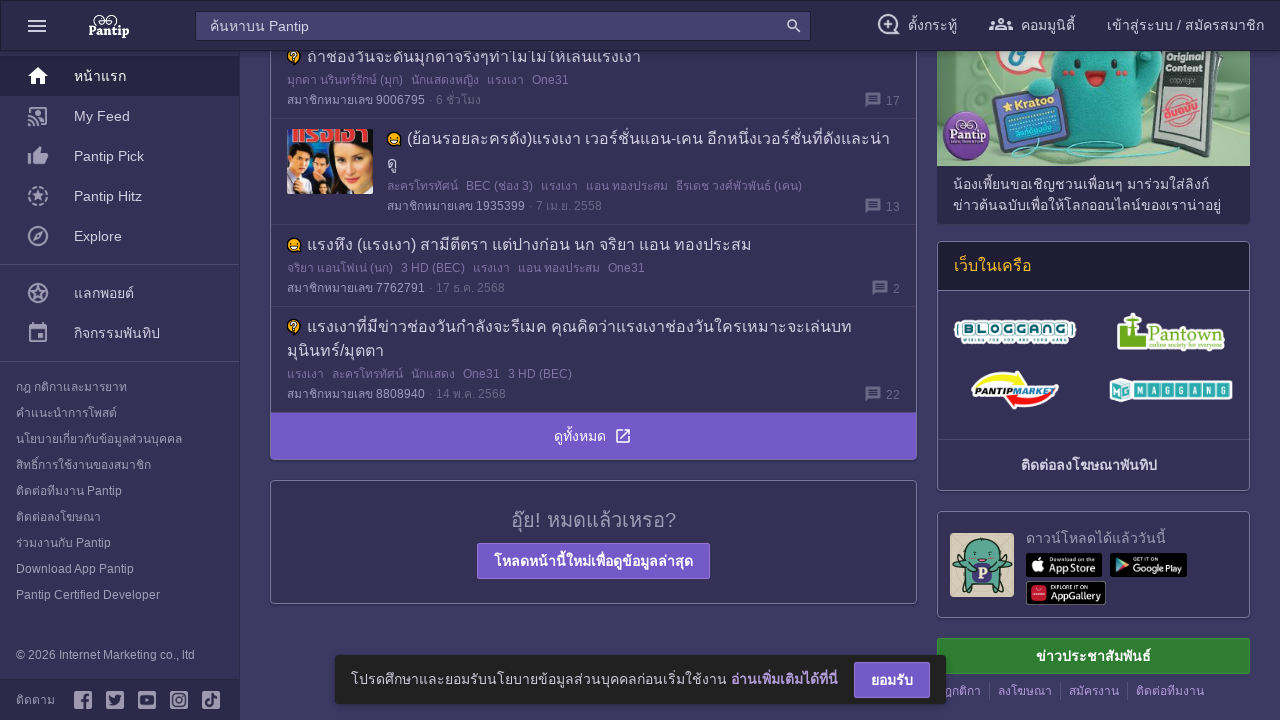

Retrieved first list item from forum block 1
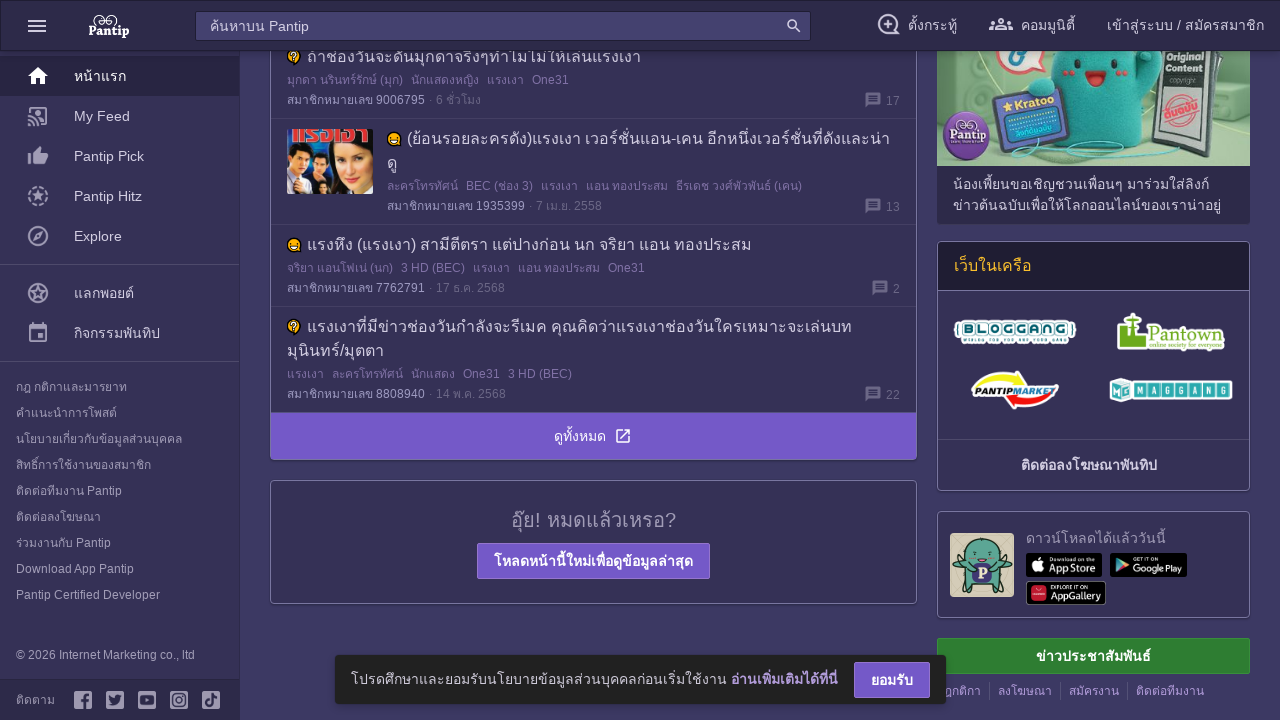

Retrieved h2 title tag from list item
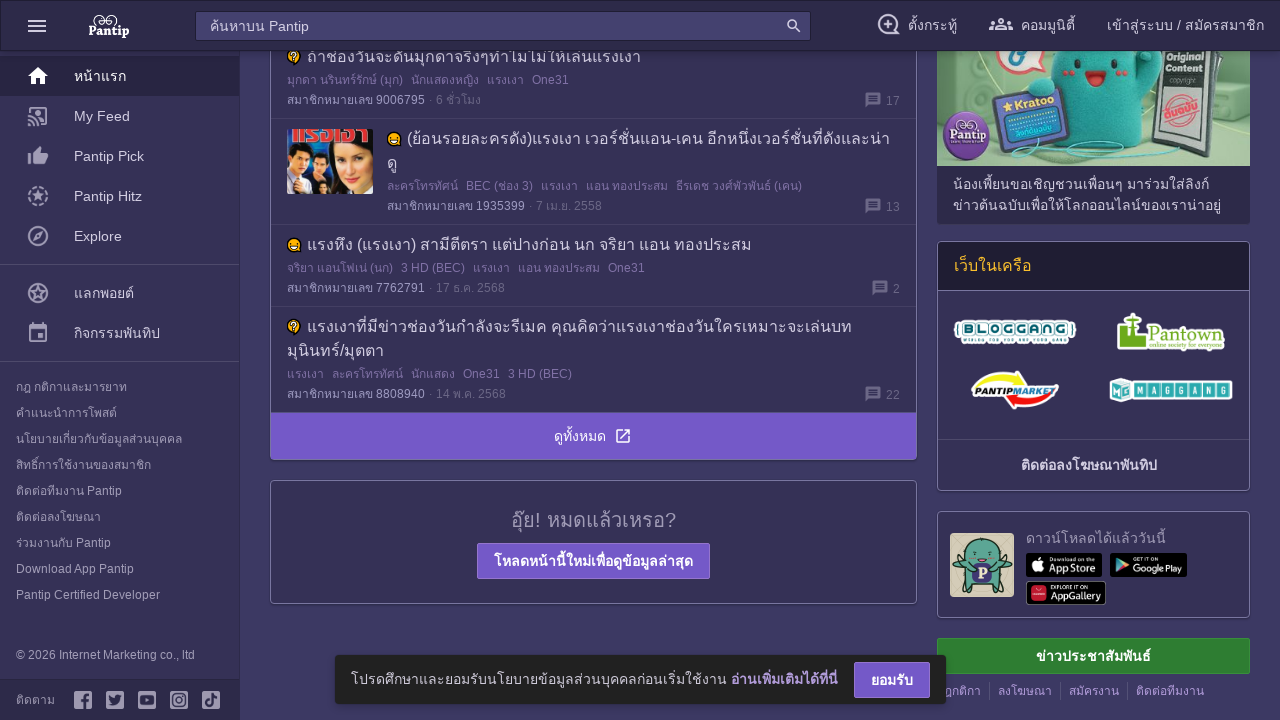

Retrieved title link from h2 tag
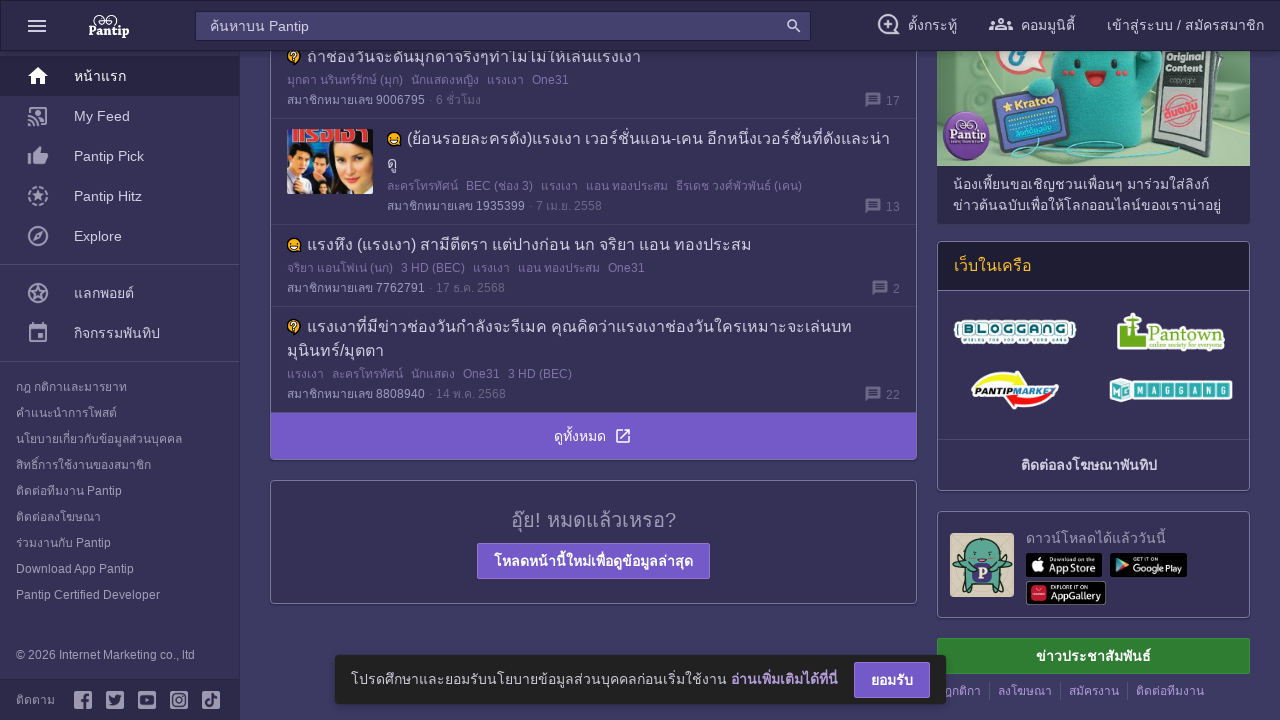

Retrieved h5 user info tag from list item
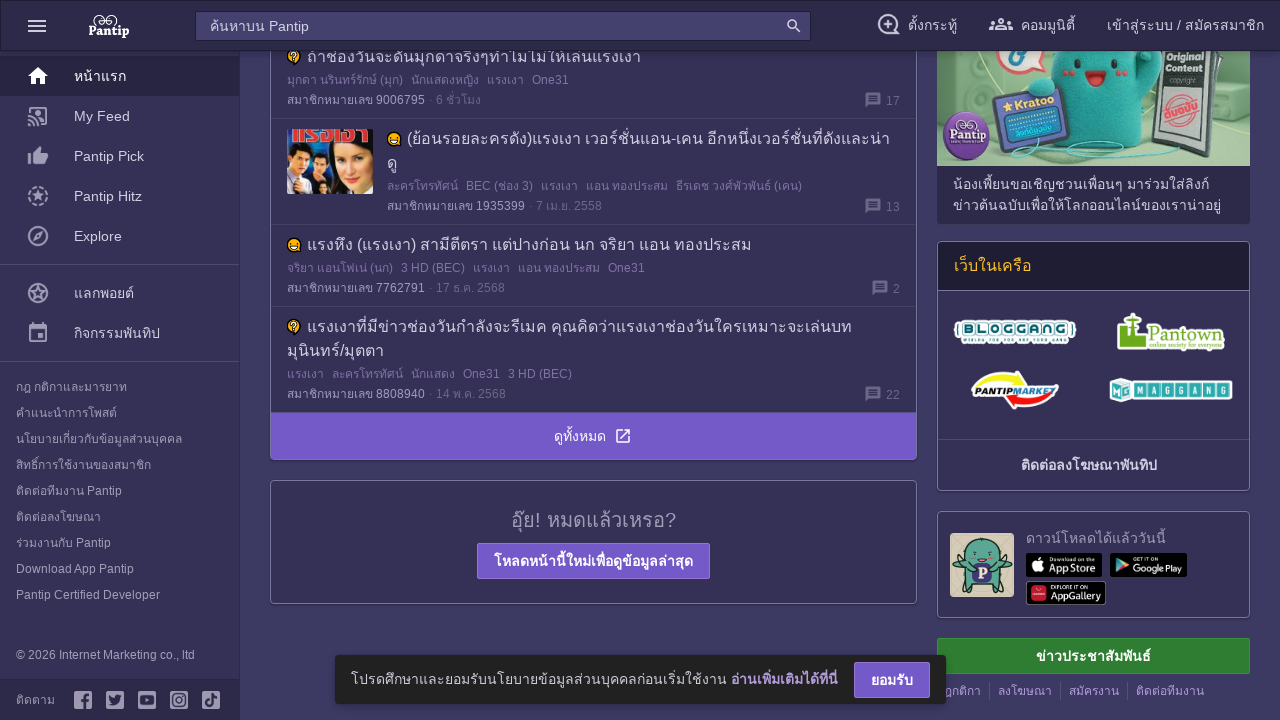

Found 0 tags in list item
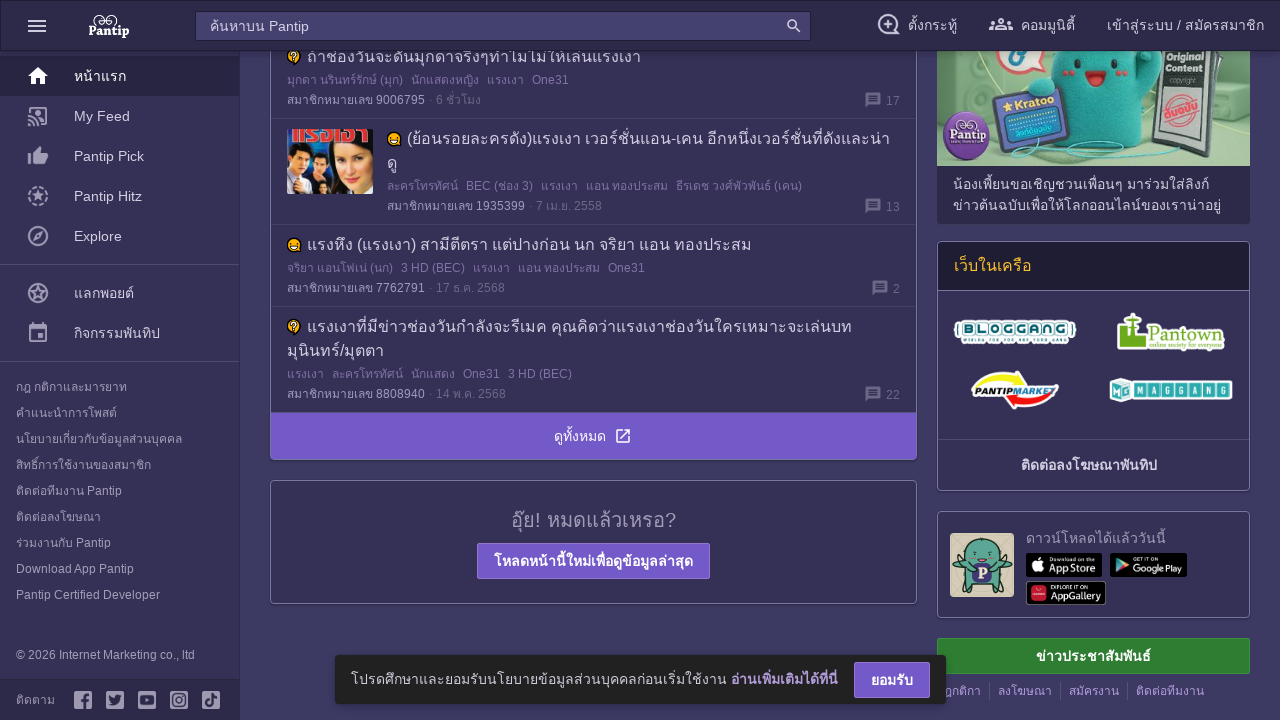

Found 0 info sections in list item
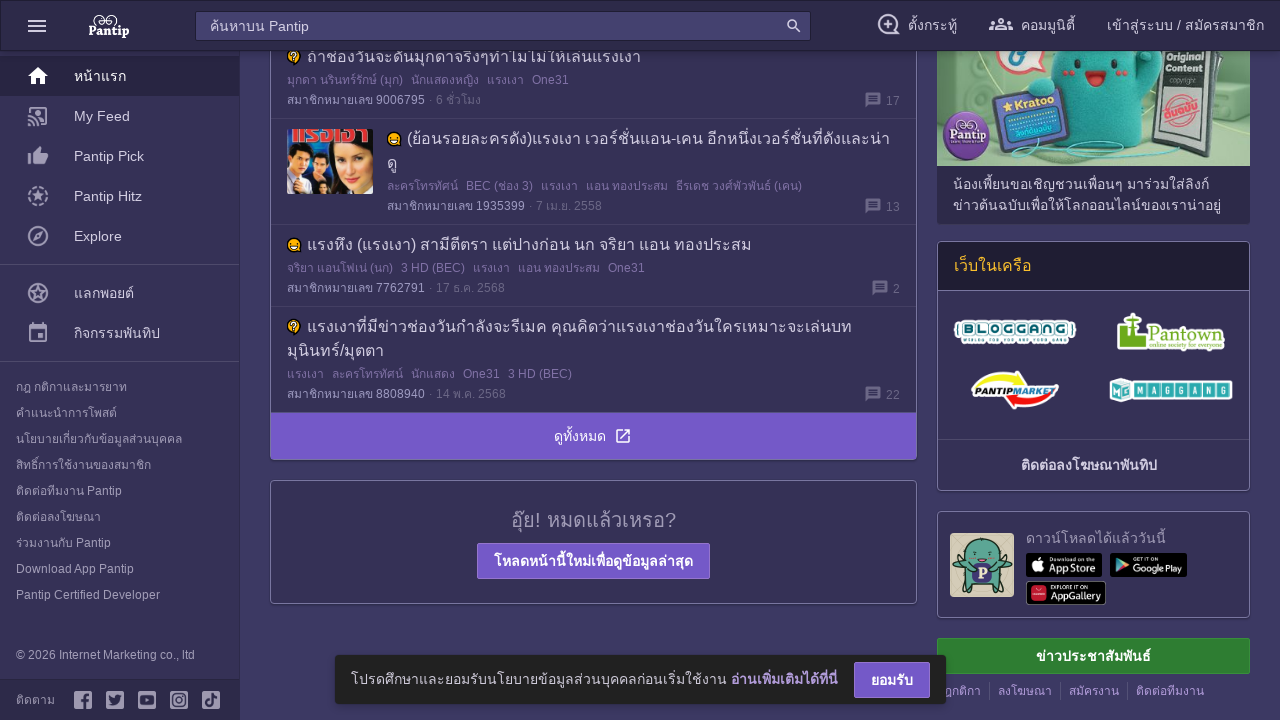

Found 0 comment stat elements in list item
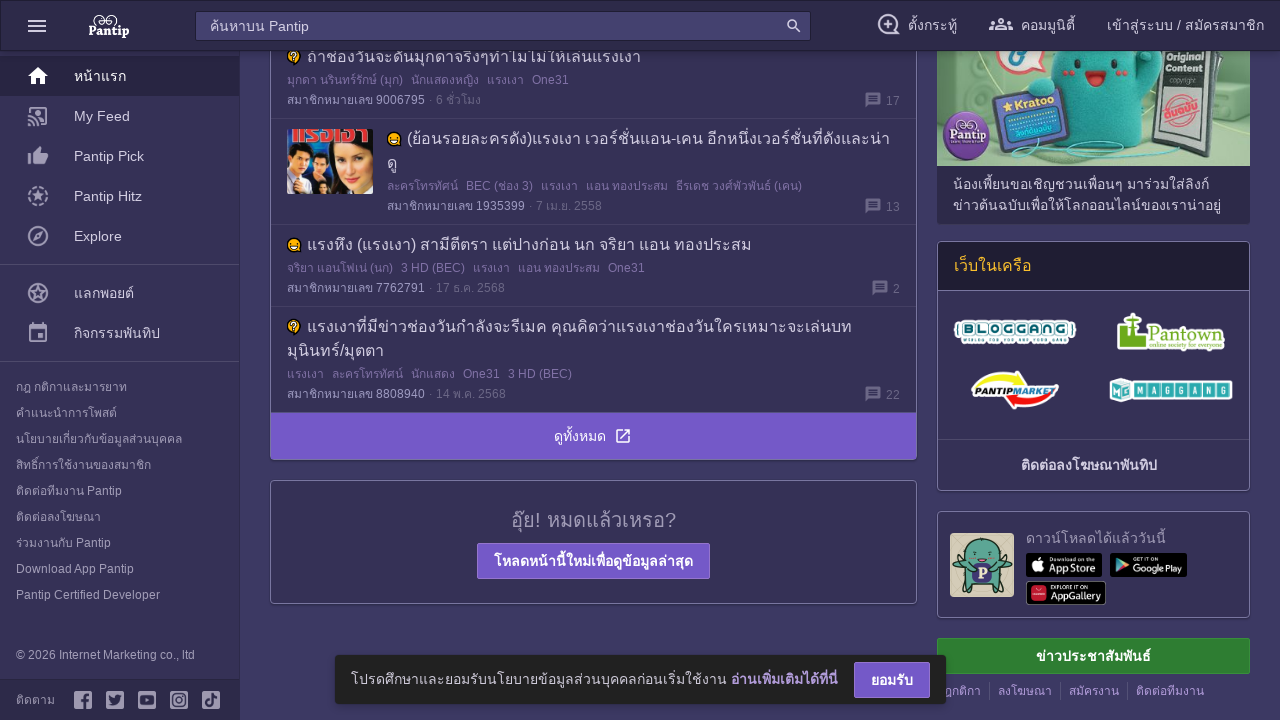

Found 0 vote stat elements in list item
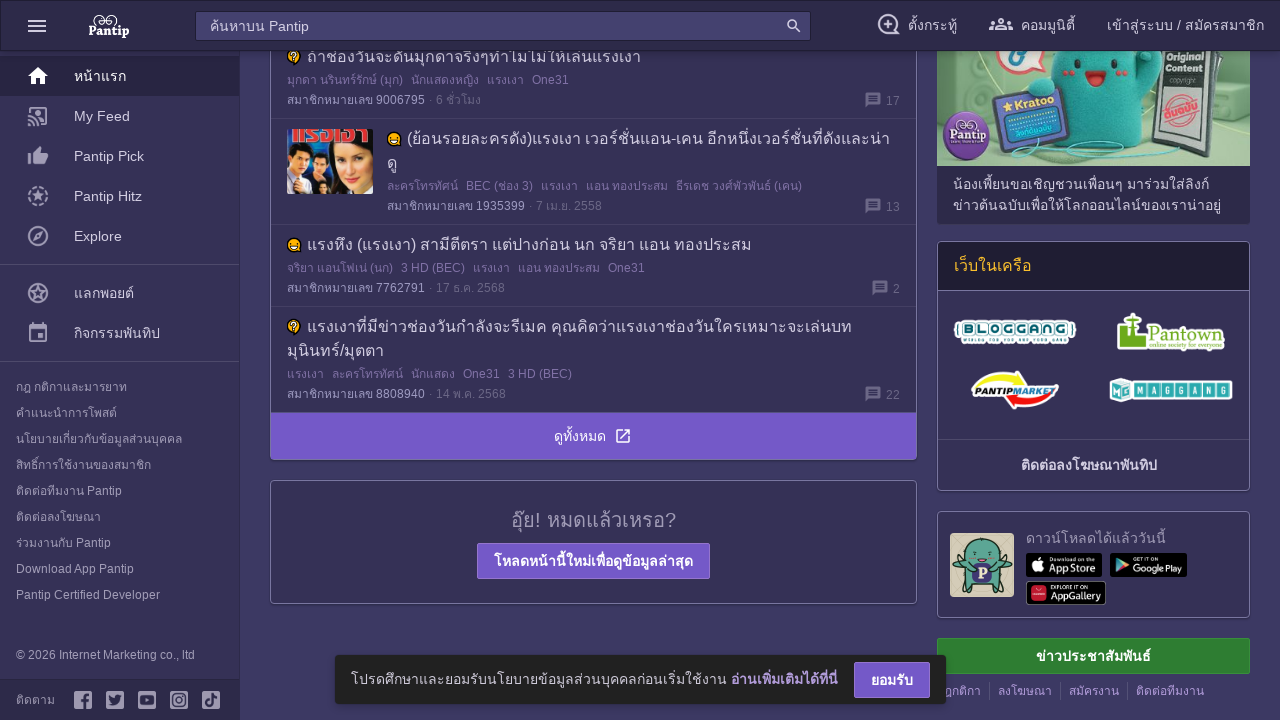

Retrieved block headers from forum block 2
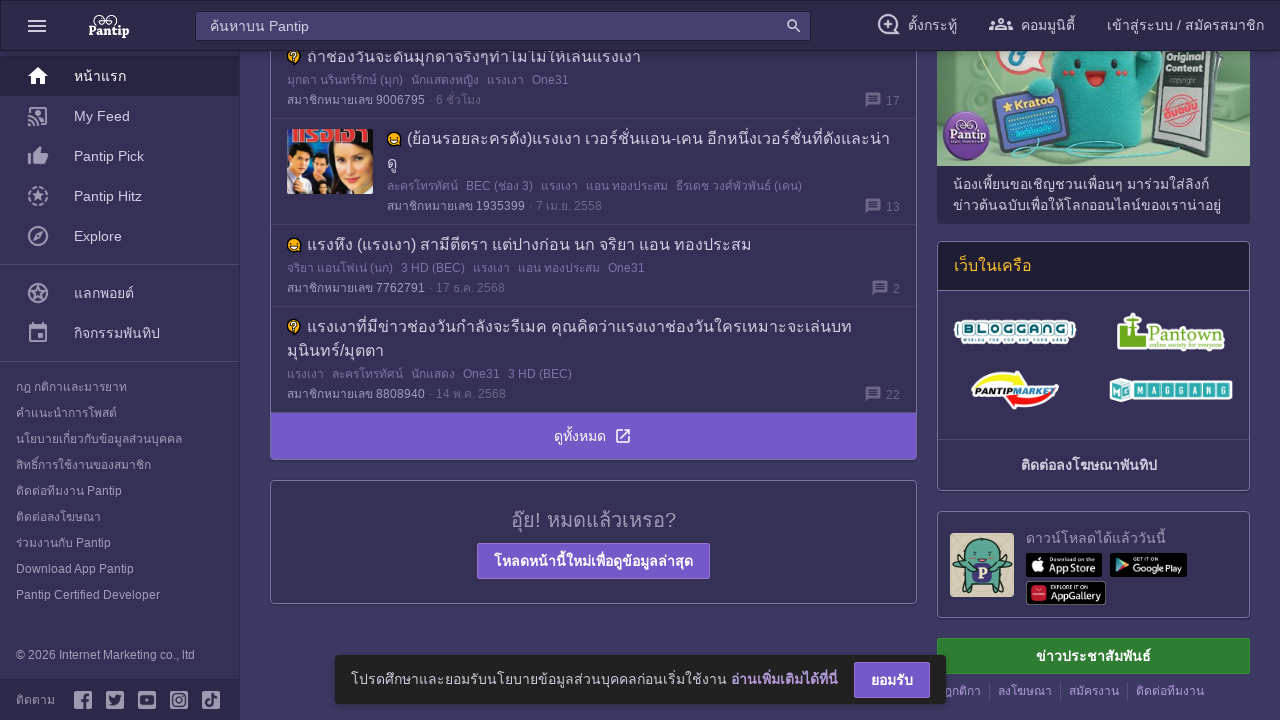

Found 0 list items in forum block 2
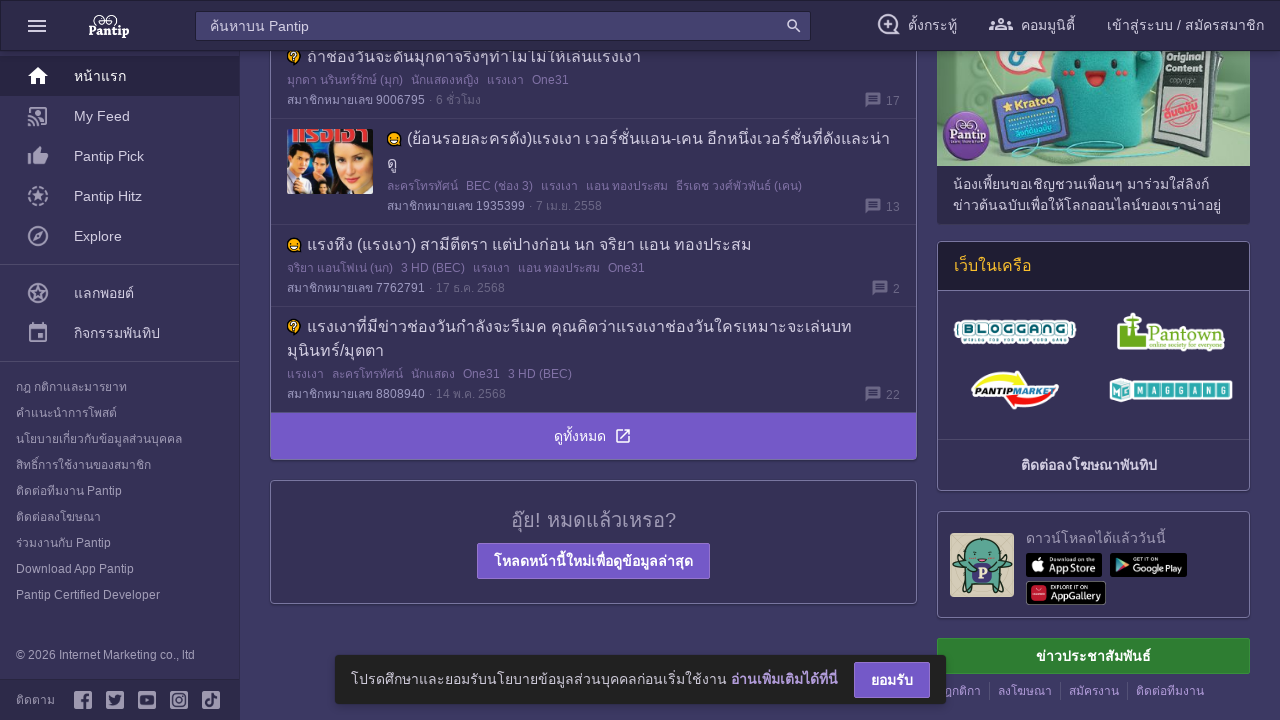

Retrieved block headers from forum block 3
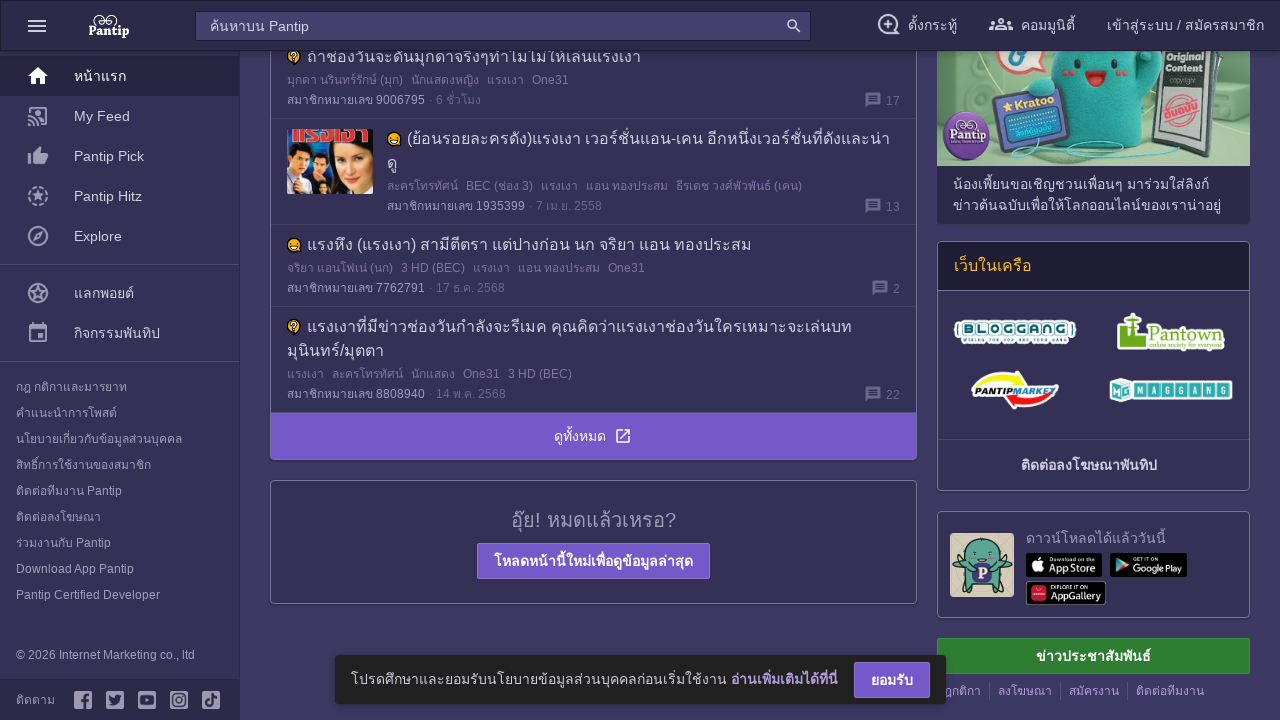

Found 10 list items in forum block 3
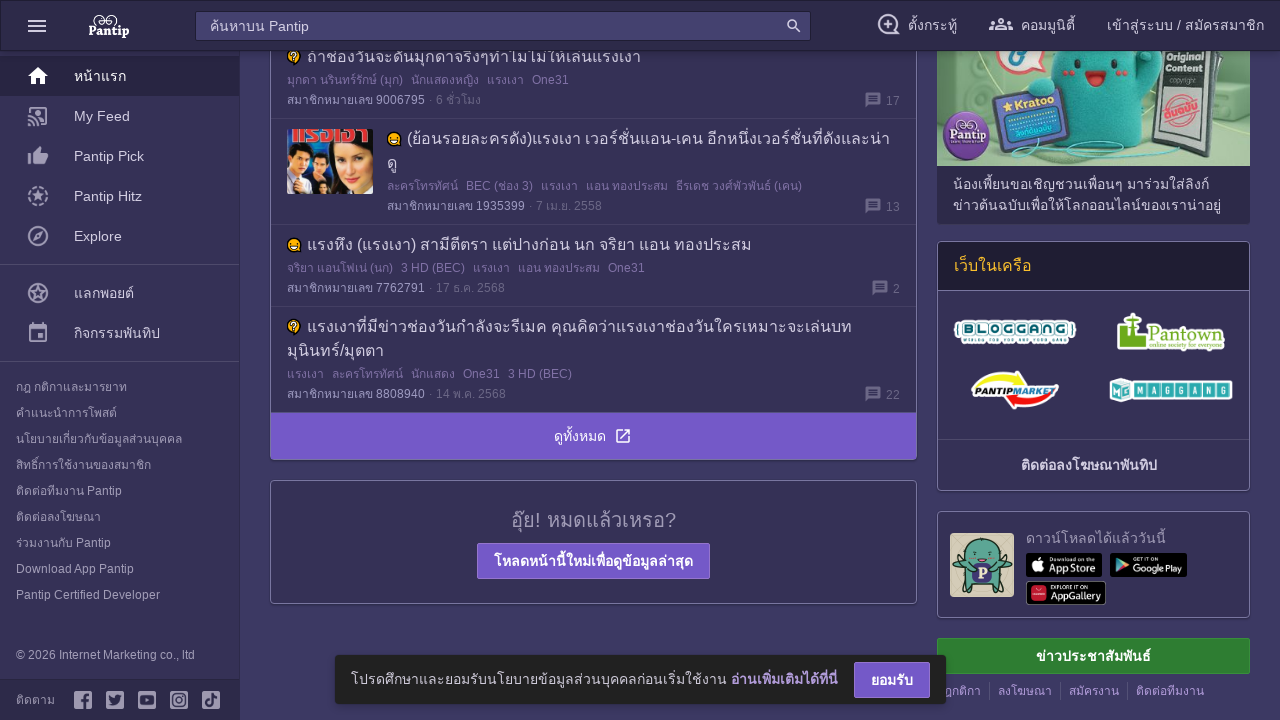

Retrieved first list item from forum block 3
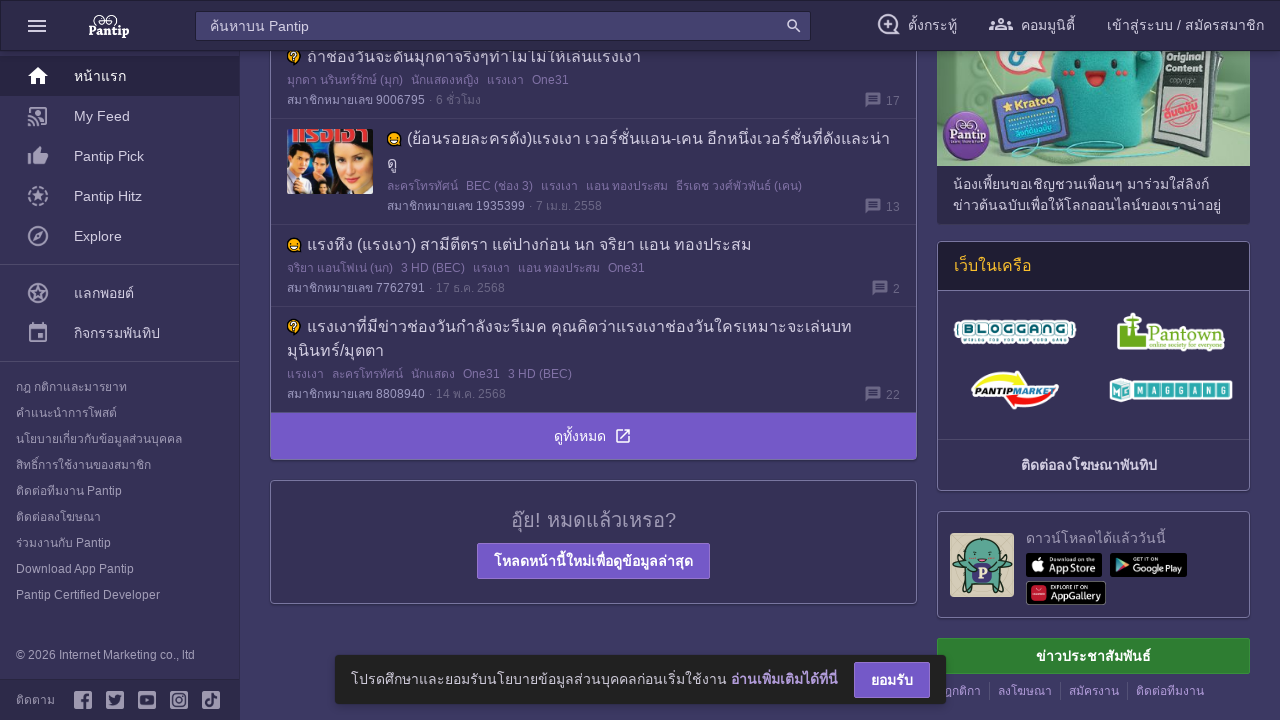

Retrieved h2 title tag from list item
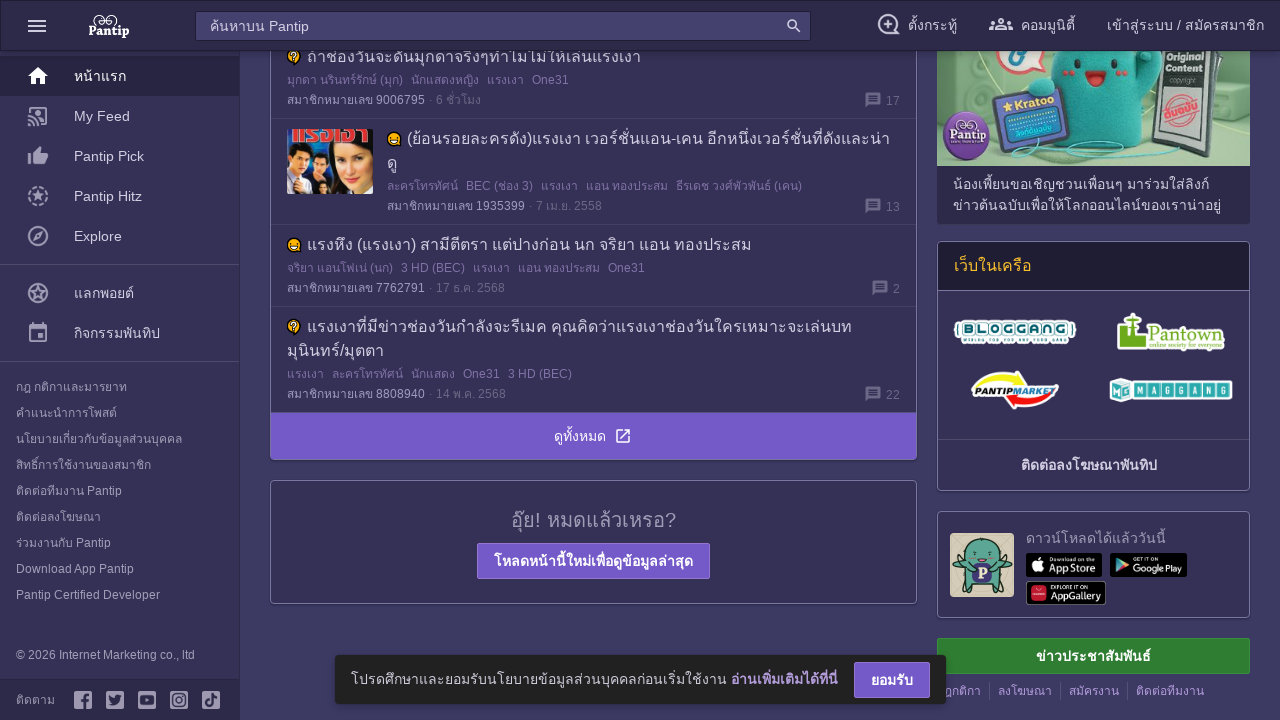

Retrieved title link from h2 tag
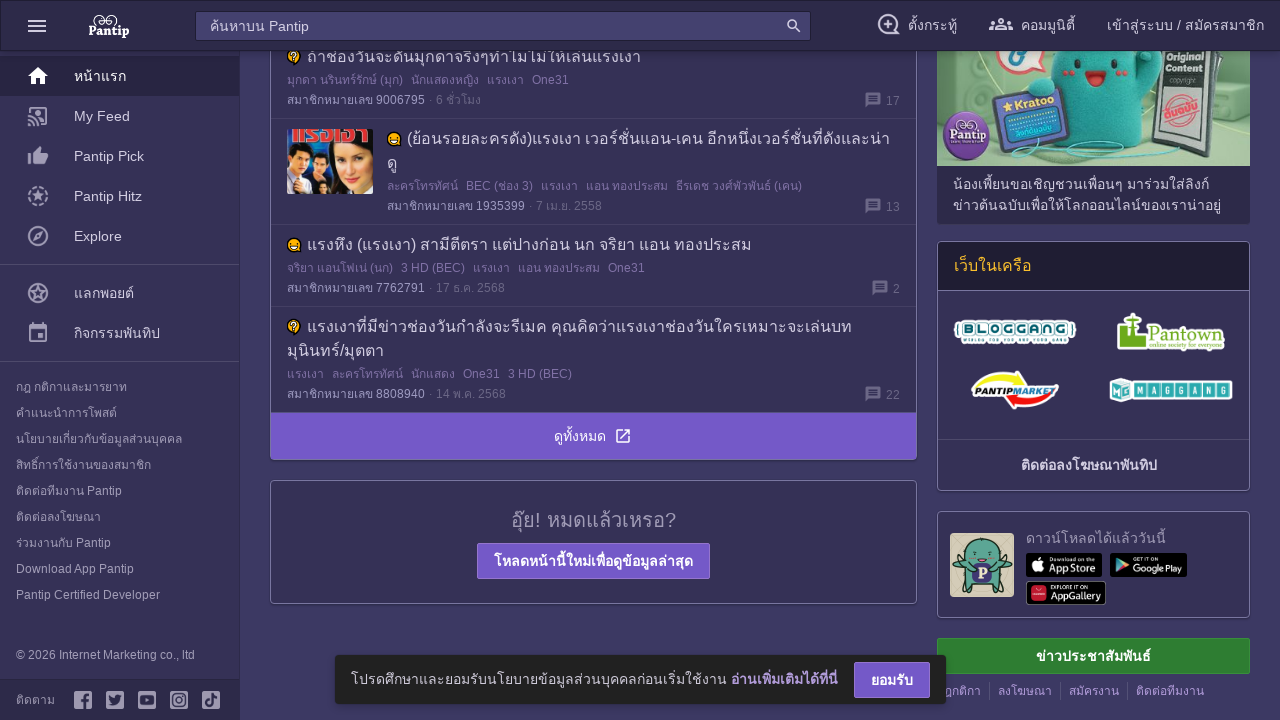

Retrieved h5 user info tag from list item
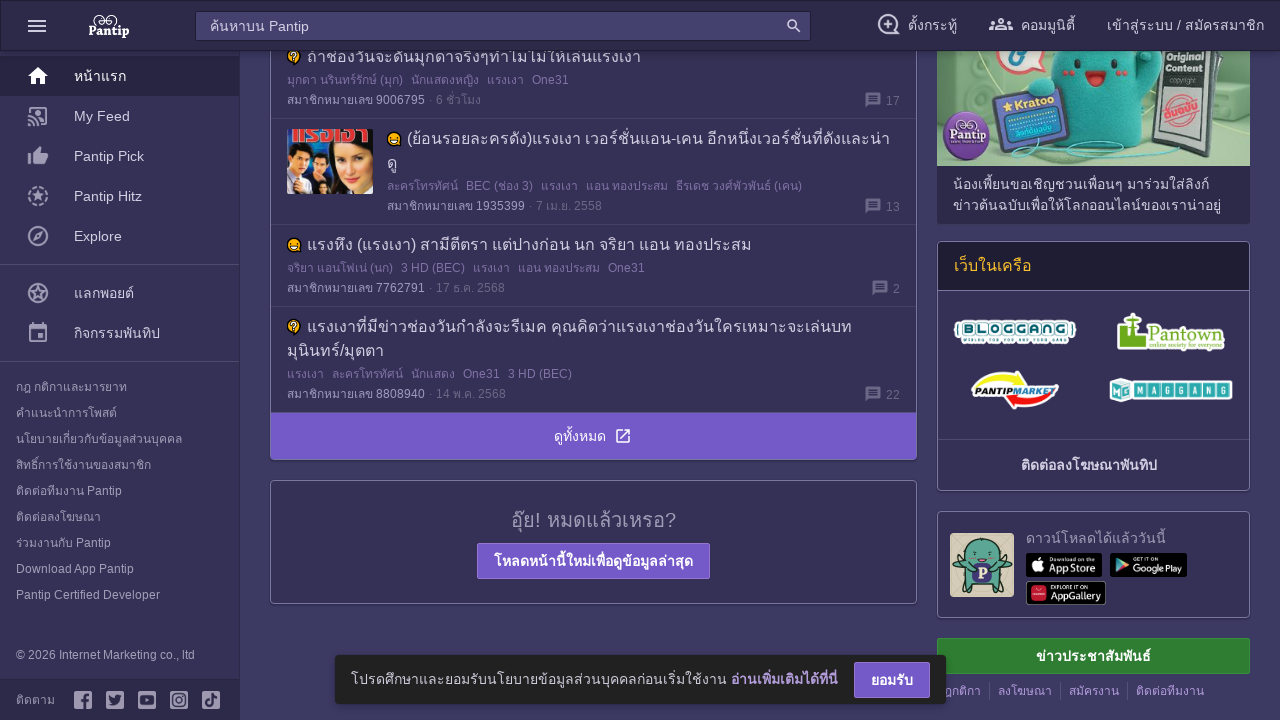

Found 0 tags in list item
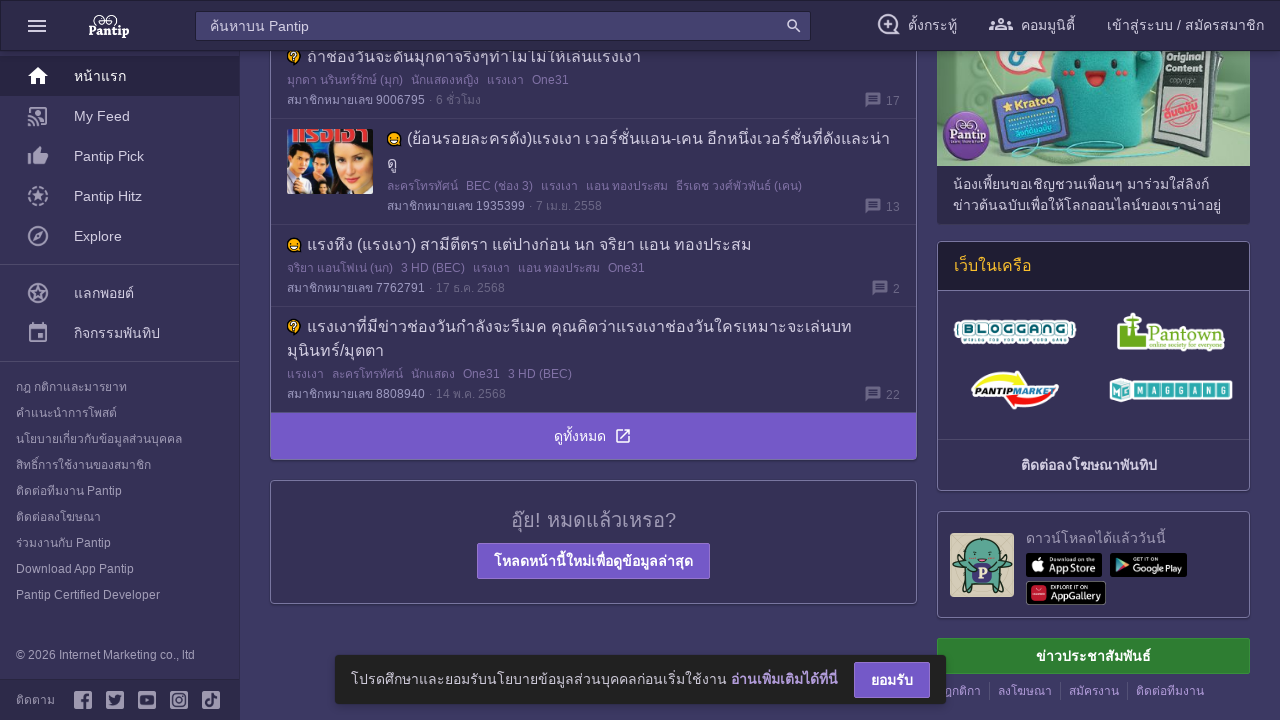

Found 1 info sections in list item
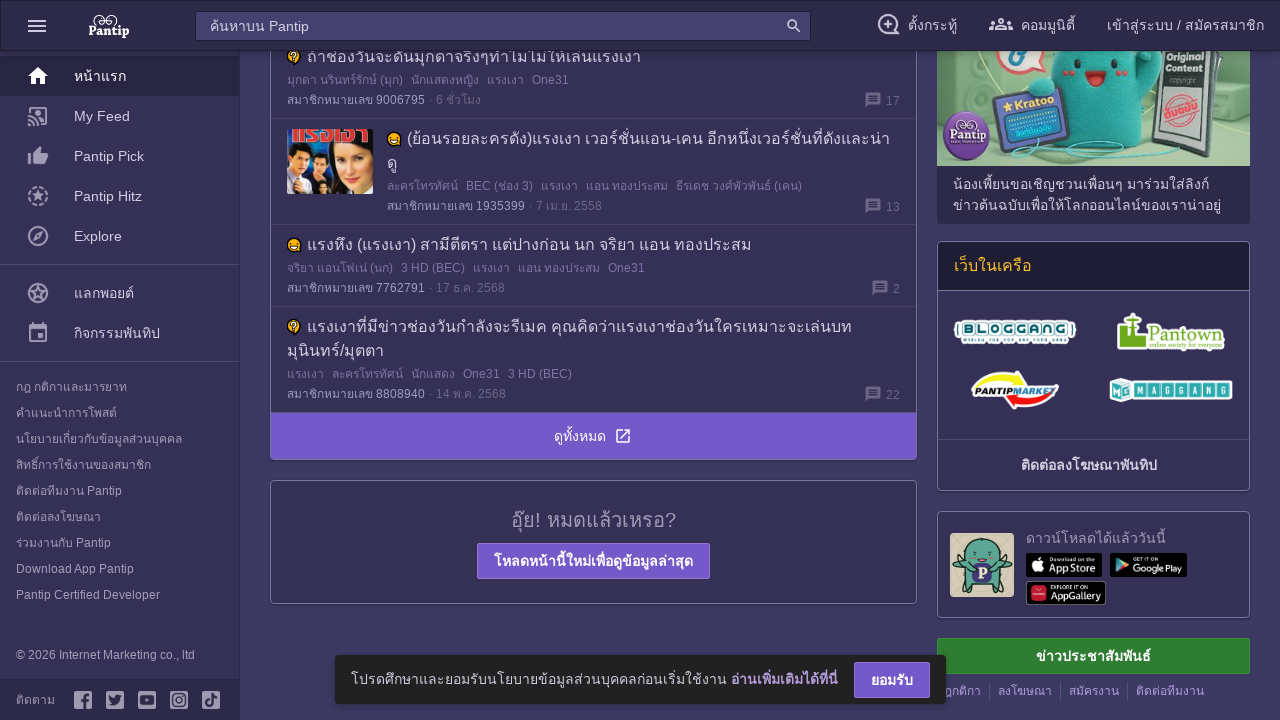

Found 0 comment stat elements in list item
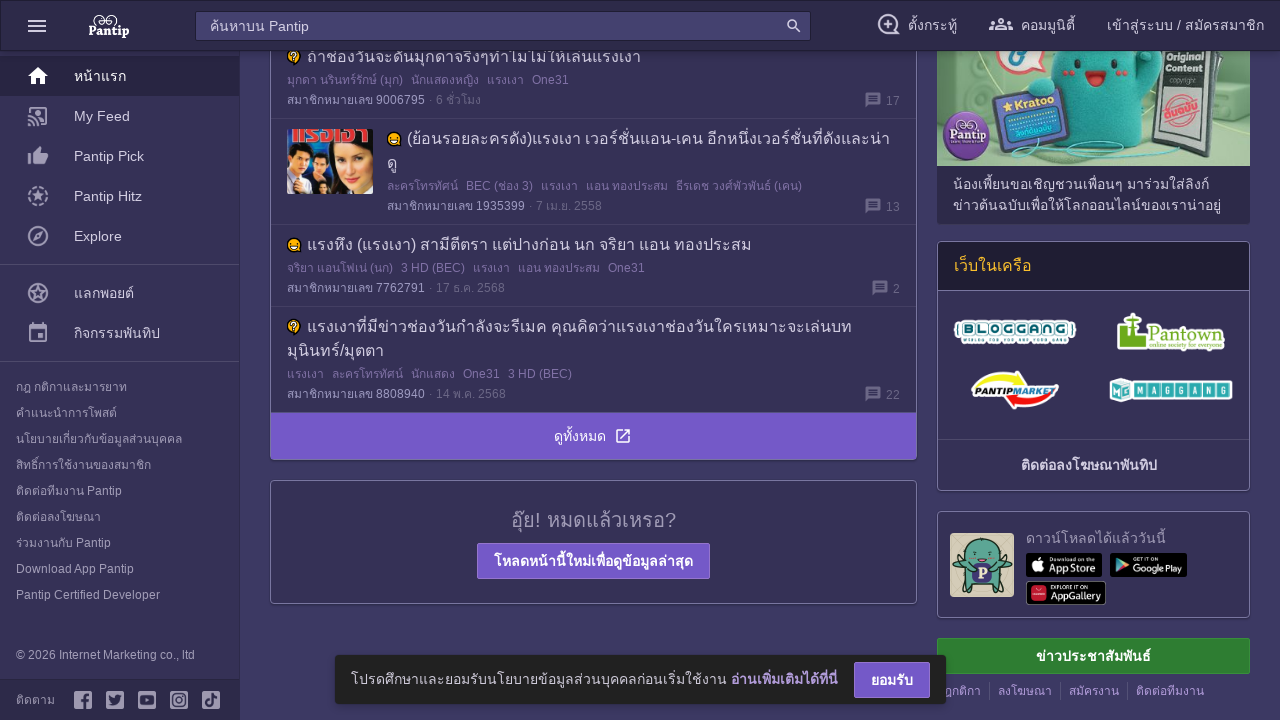

Found 0 vote stat elements in list item
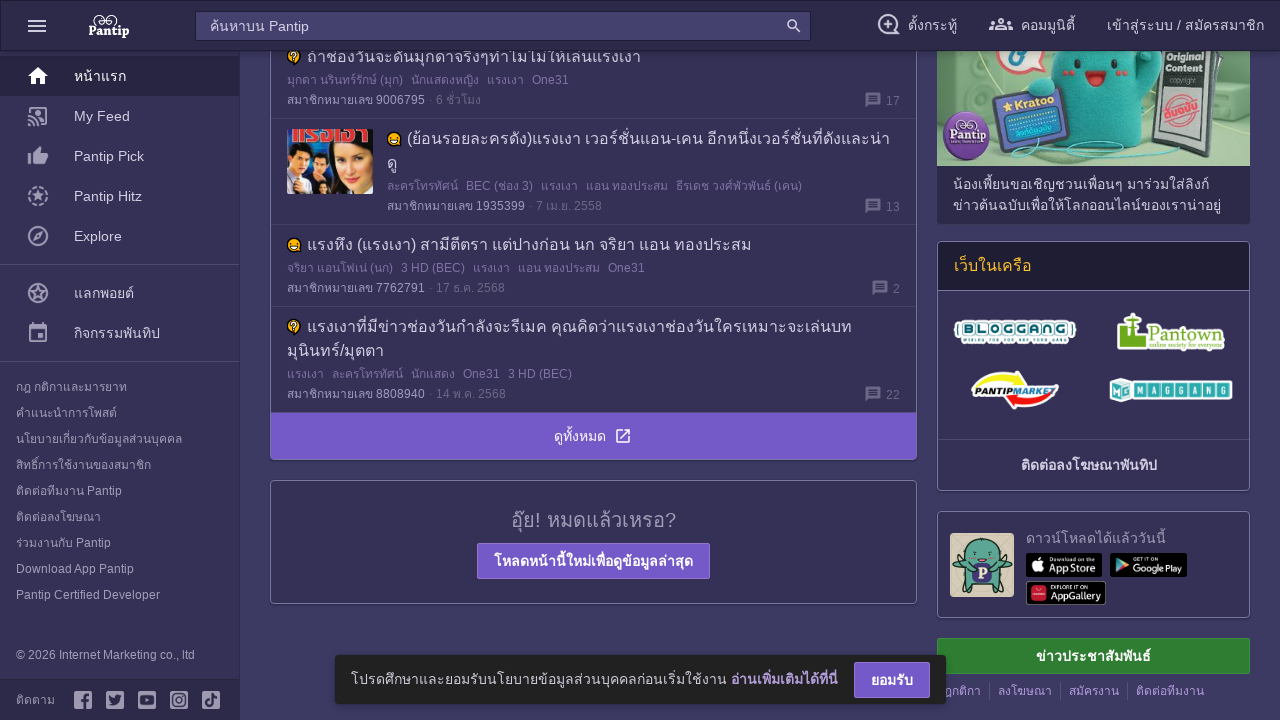

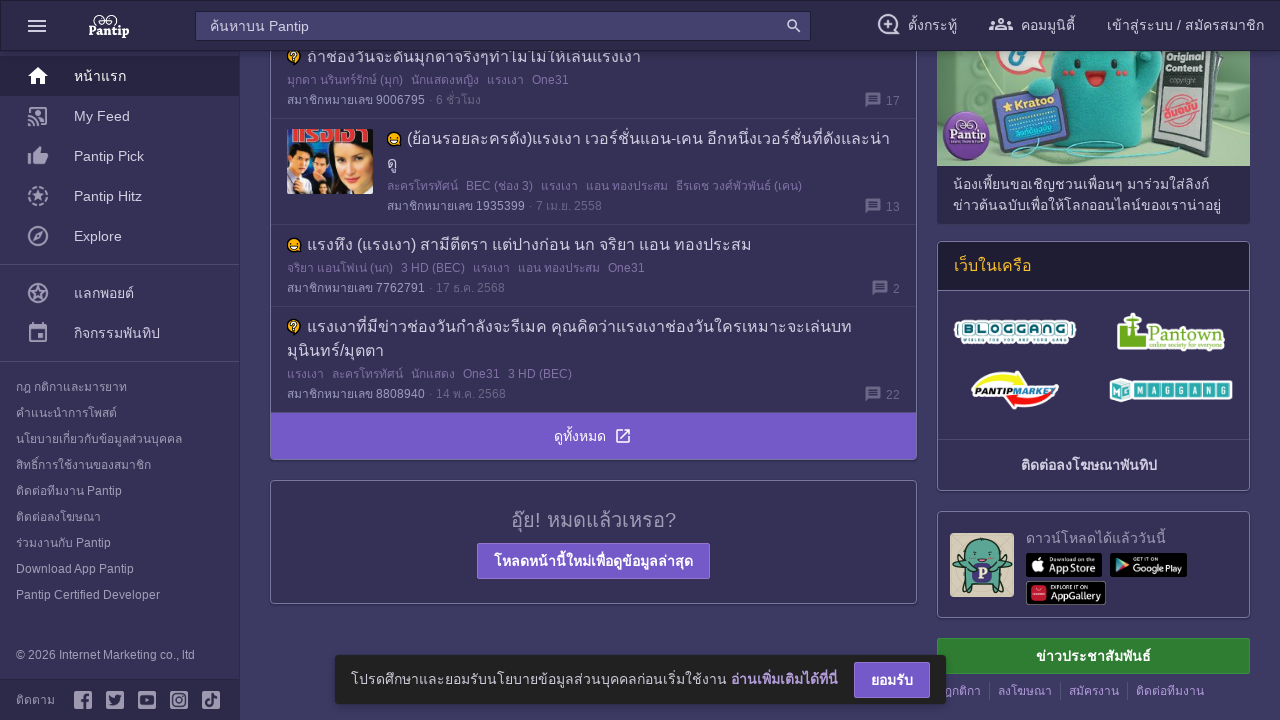